Tests slider functionality by moving the slider using arrow key presses and verifying the value updates.

Starting URL: https://demoqa.com/slider

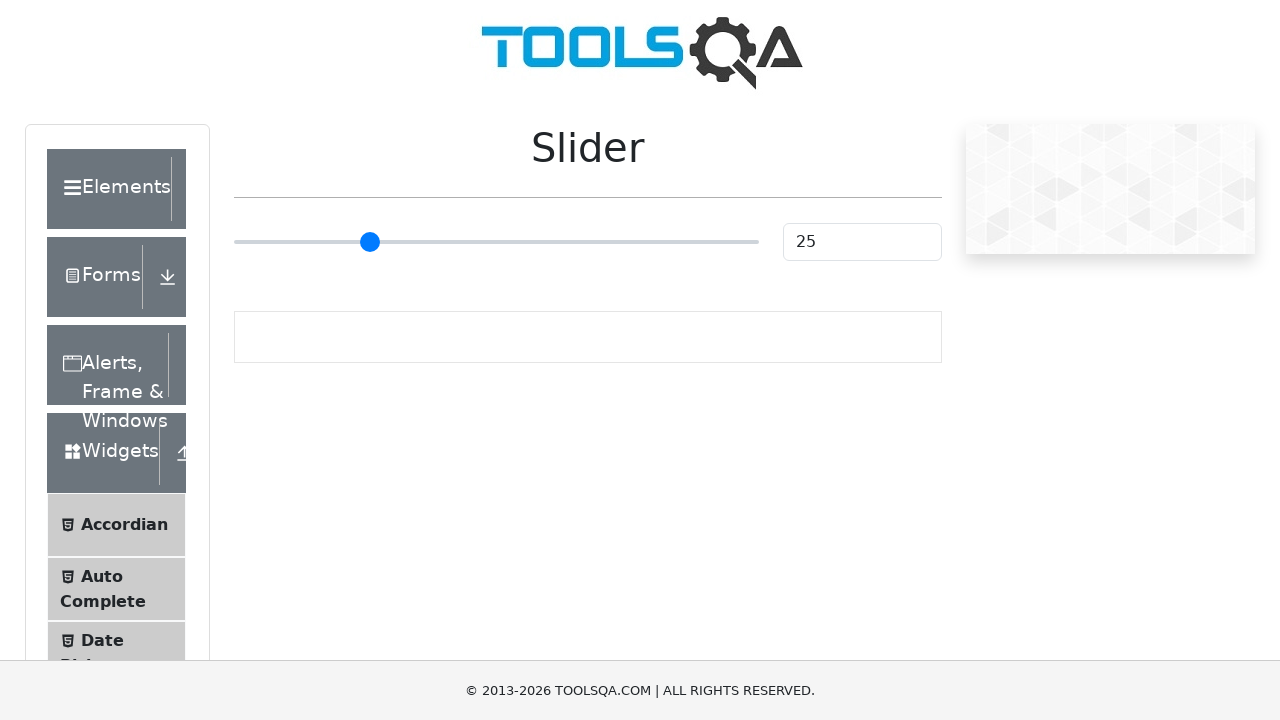

Located slider element with type='range'
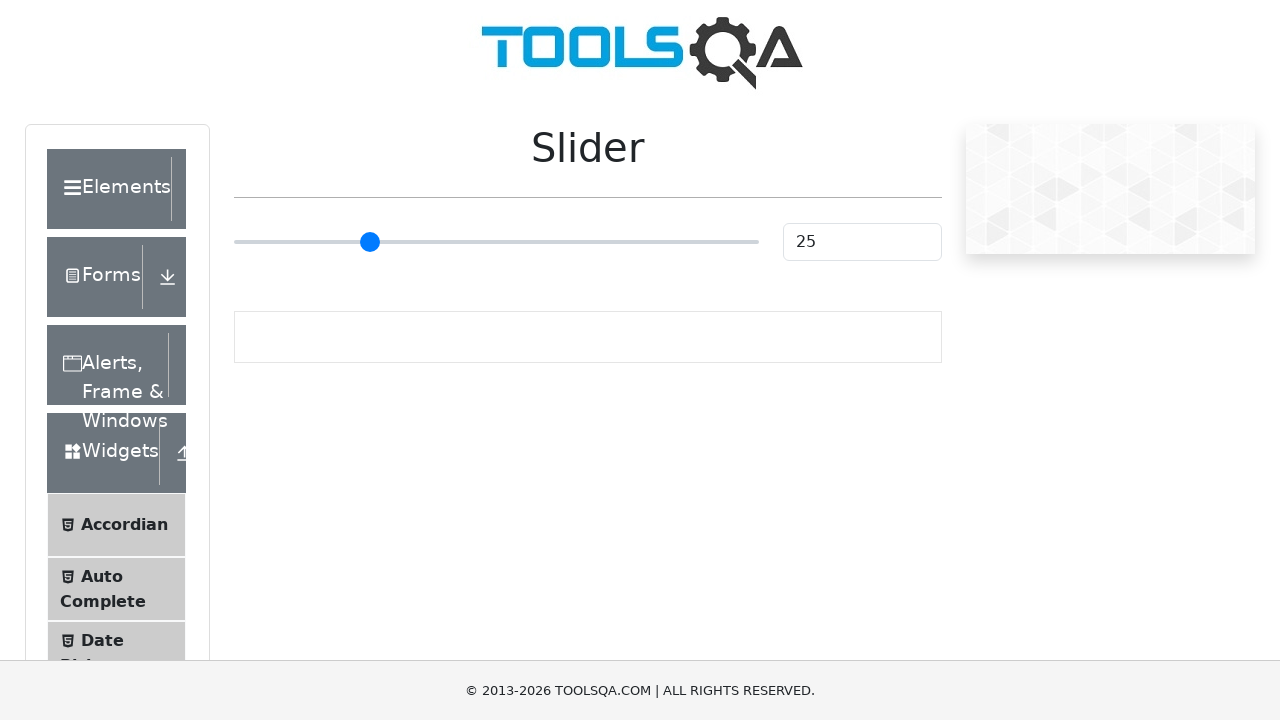

Pressed ArrowRight on slider (iteration 1/55) on input[type='range']
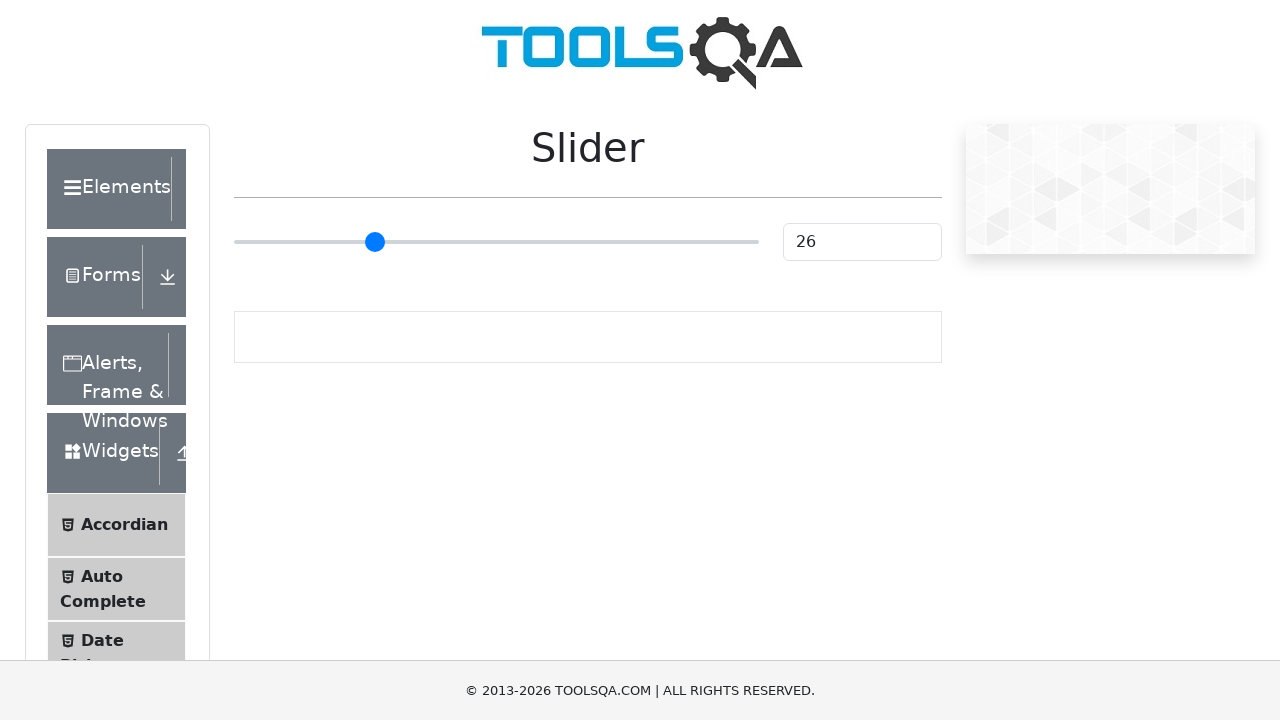

Pressed ArrowRight on slider (iteration 2/55) on input[type='range']
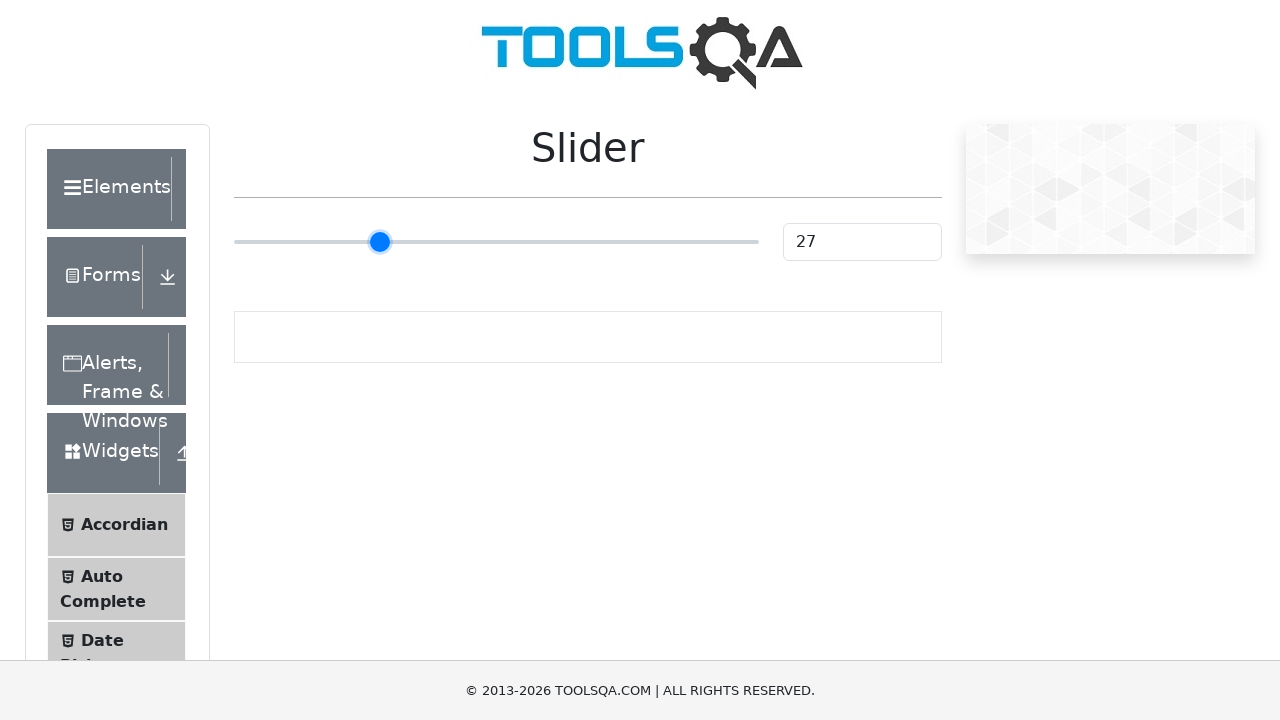

Pressed ArrowRight on slider (iteration 3/55) on input[type='range']
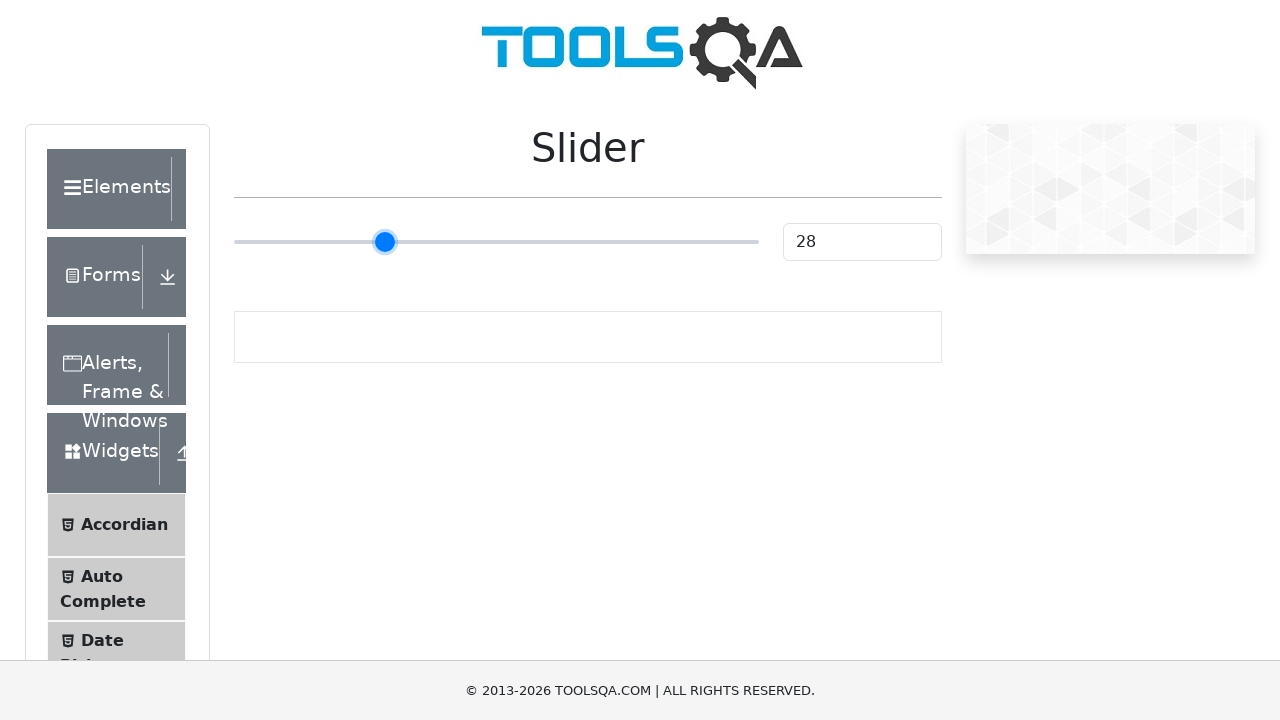

Pressed ArrowRight on slider (iteration 4/55) on input[type='range']
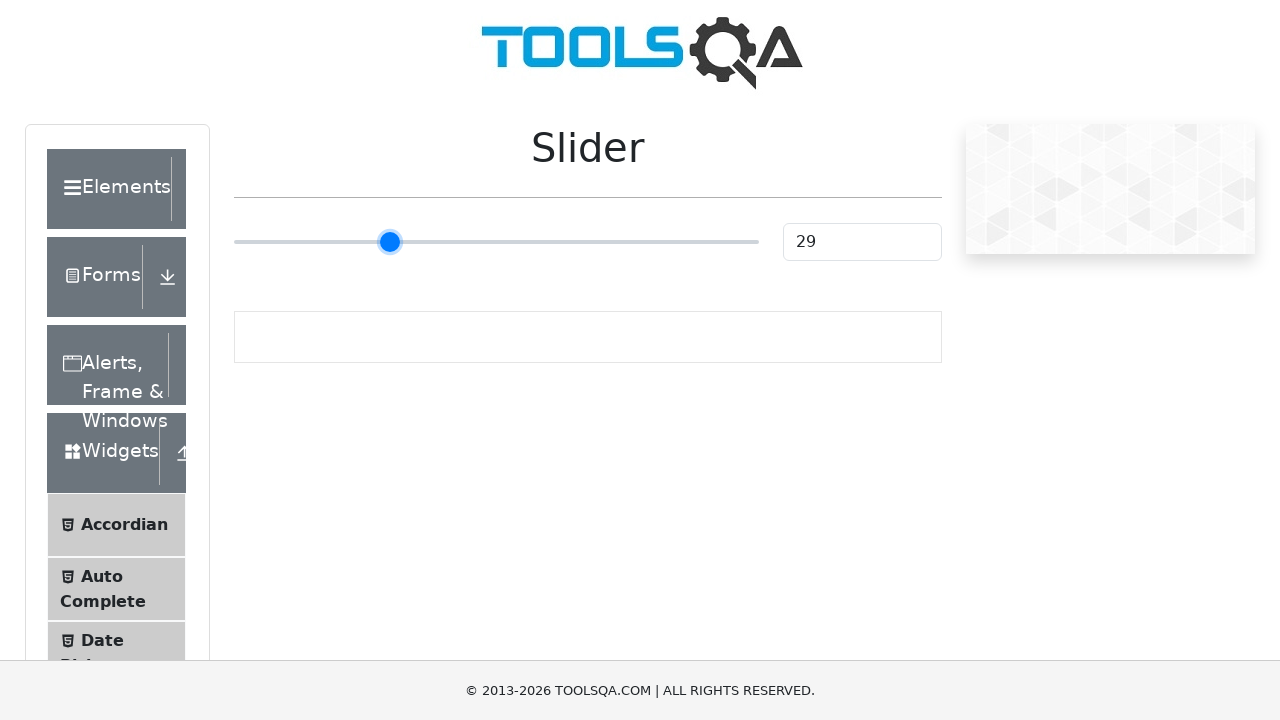

Pressed ArrowRight on slider (iteration 5/55) on input[type='range']
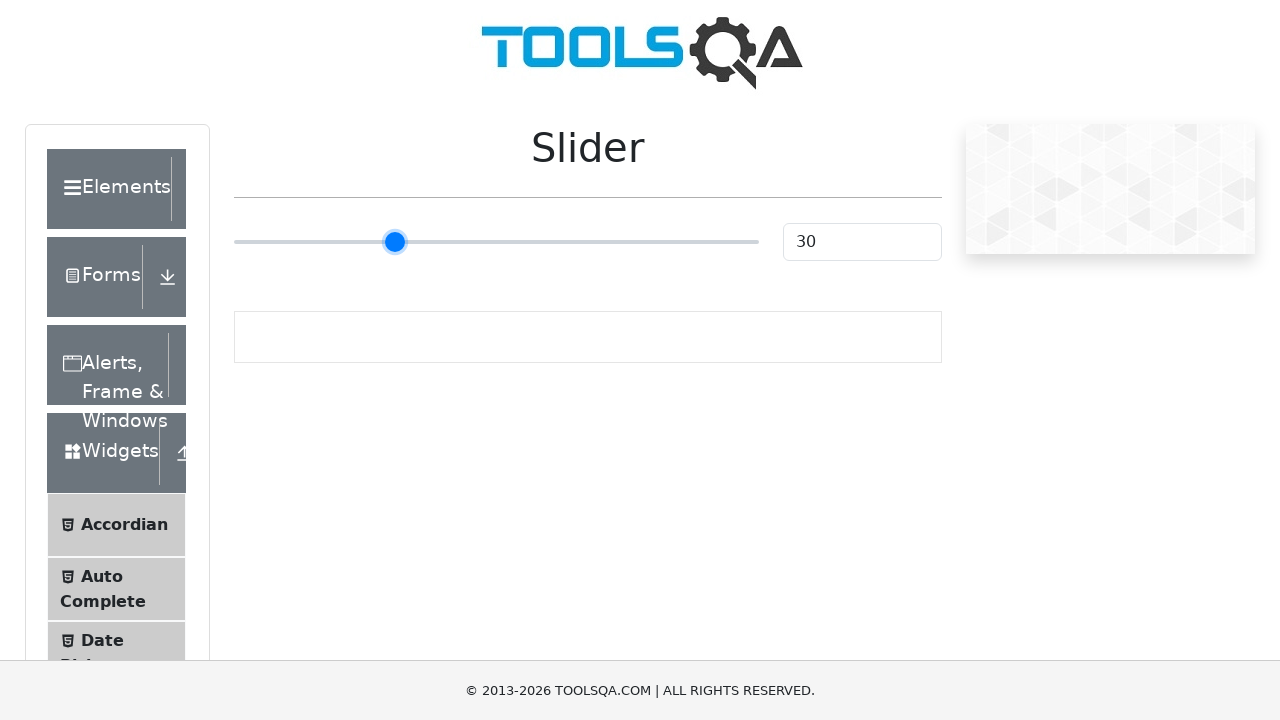

Pressed ArrowRight on slider (iteration 6/55) on input[type='range']
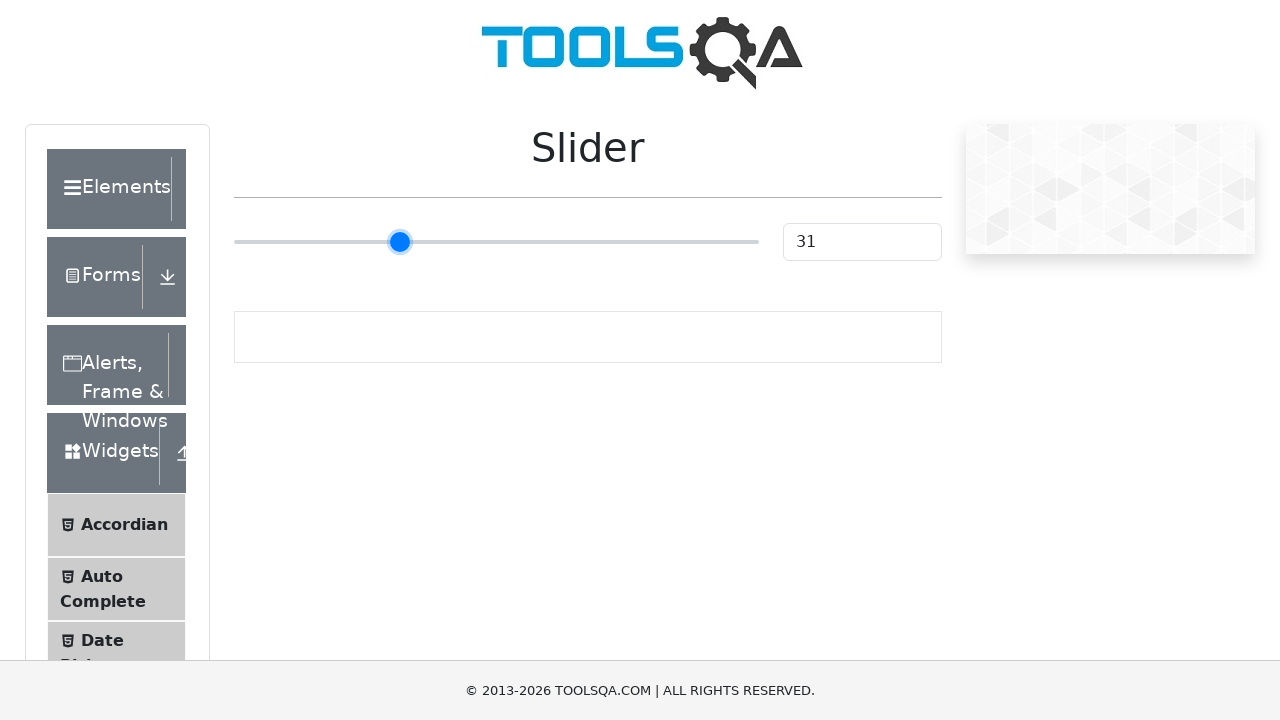

Pressed ArrowRight on slider (iteration 7/55) on input[type='range']
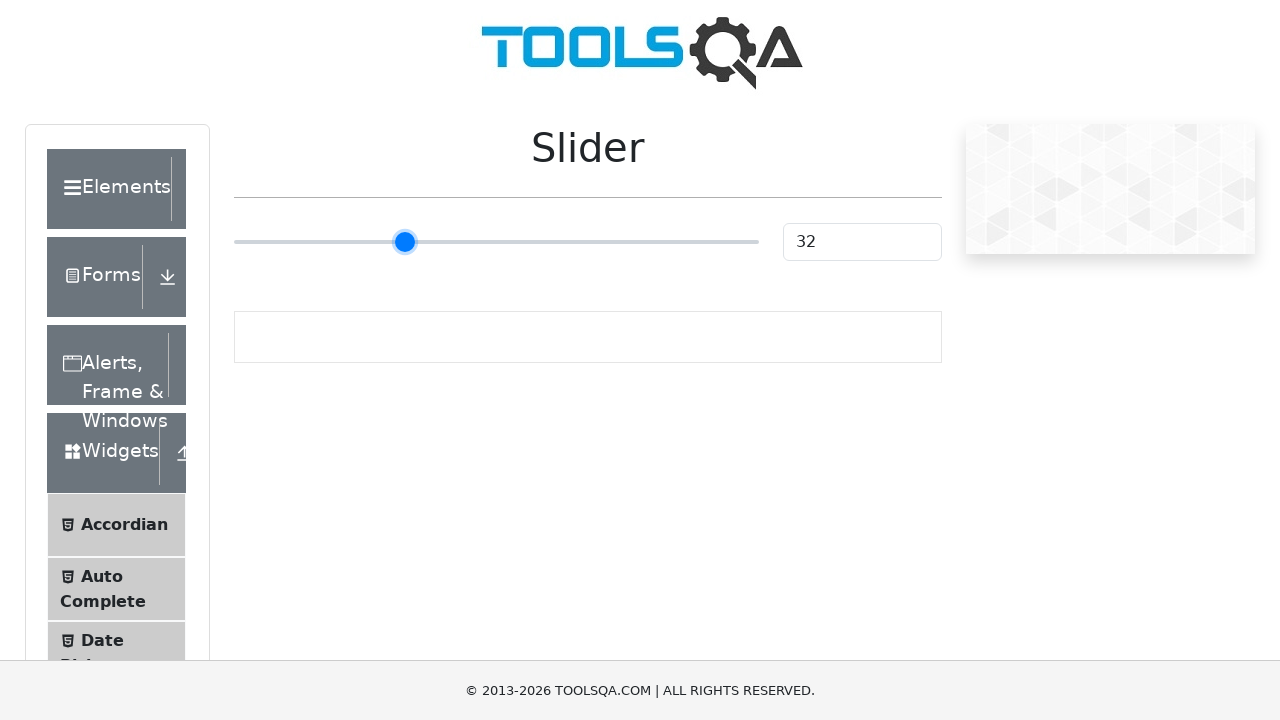

Pressed ArrowRight on slider (iteration 8/55) on input[type='range']
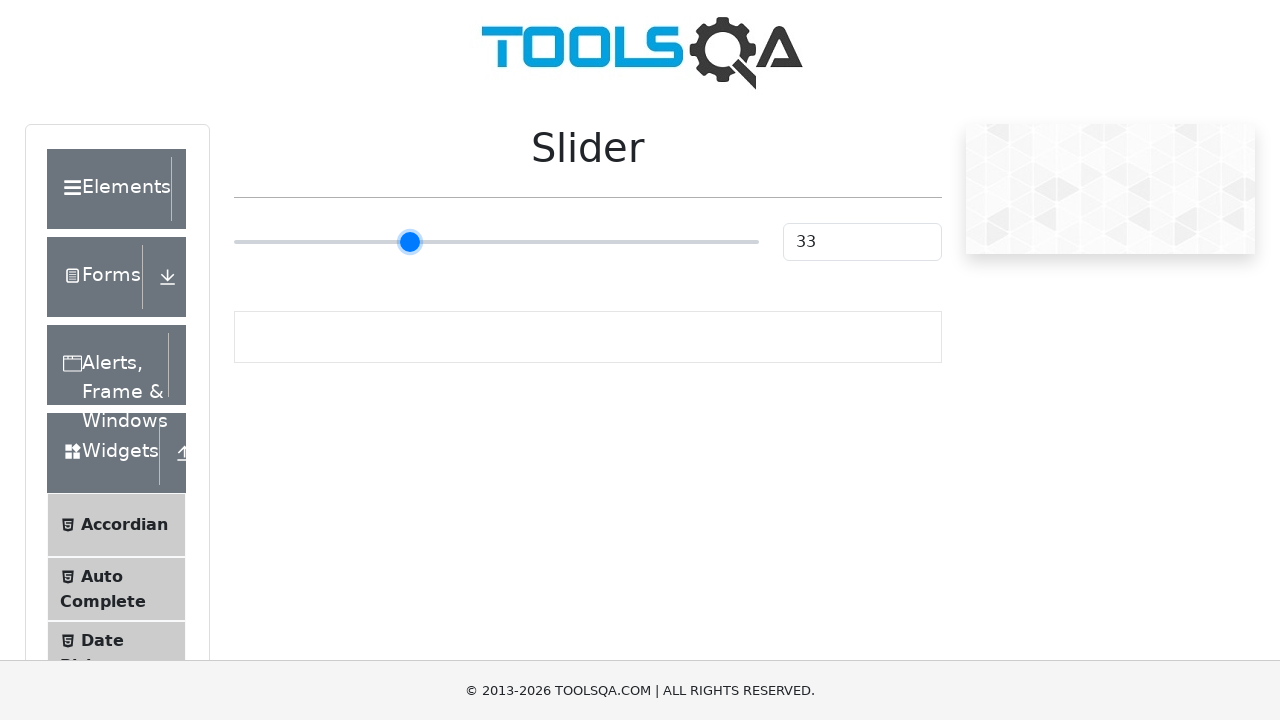

Pressed ArrowRight on slider (iteration 9/55) on input[type='range']
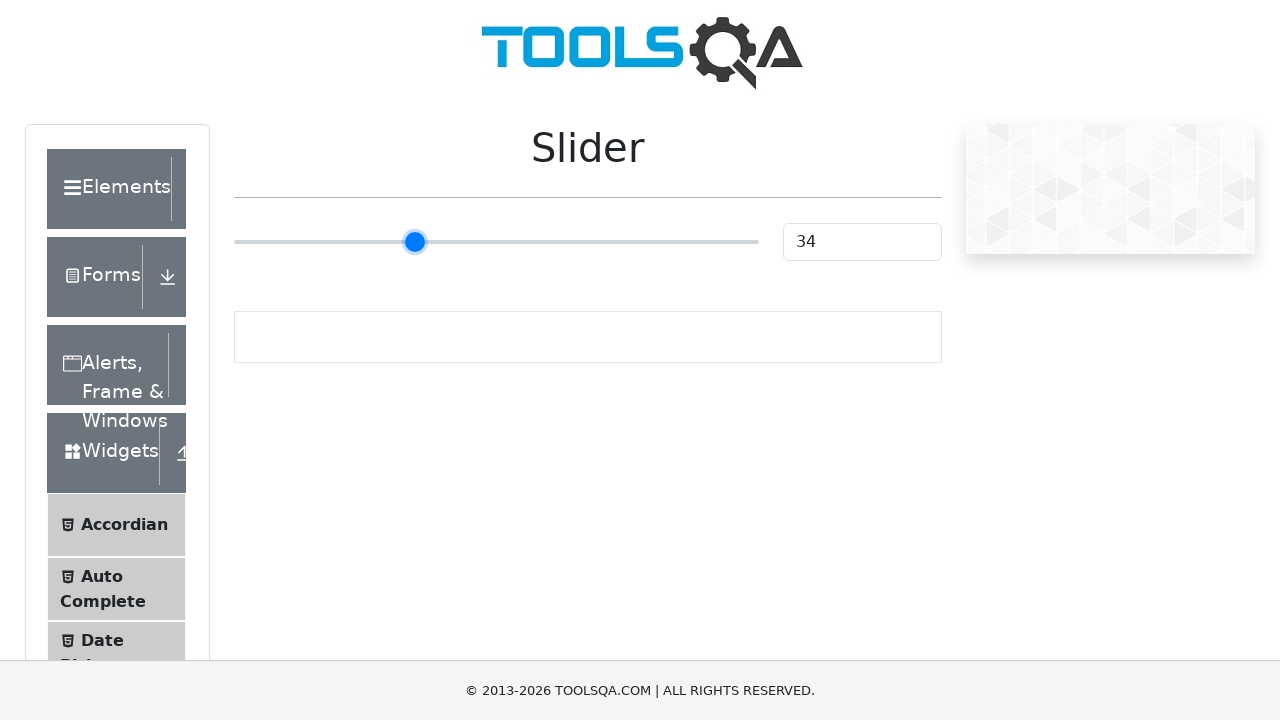

Pressed ArrowRight on slider (iteration 10/55) on input[type='range']
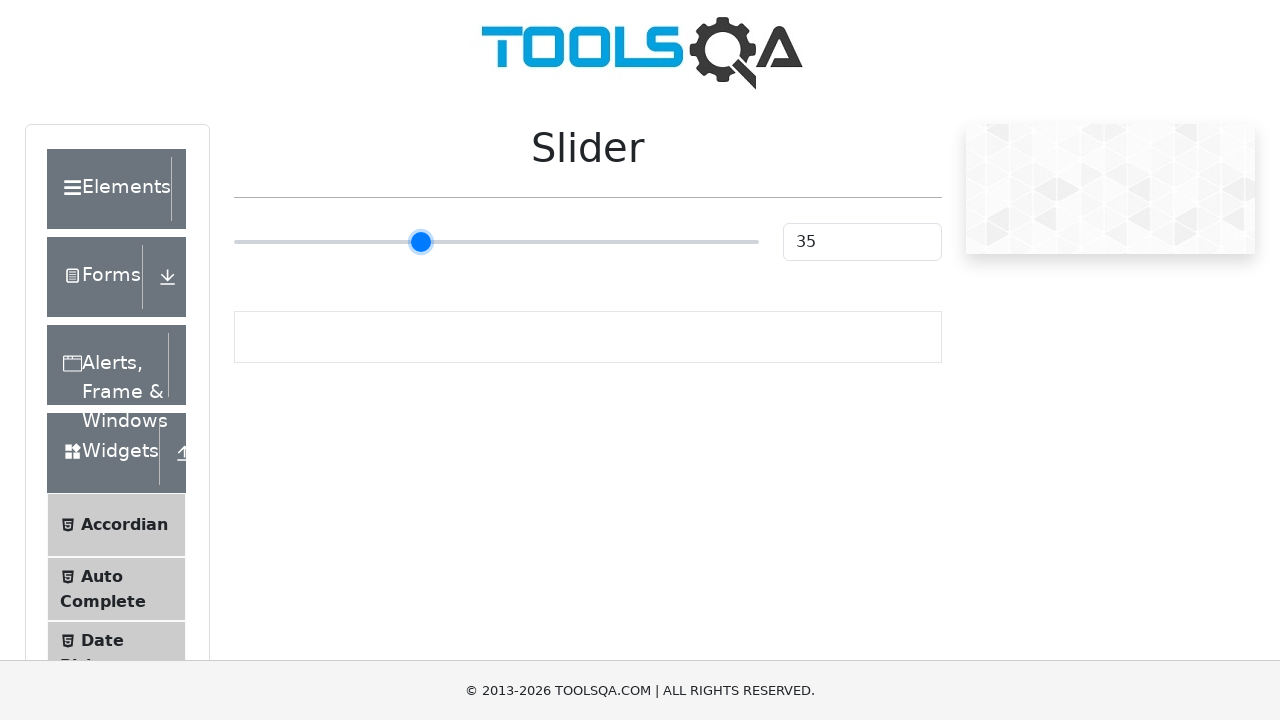

Pressed ArrowRight on slider (iteration 11/55) on input[type='range']
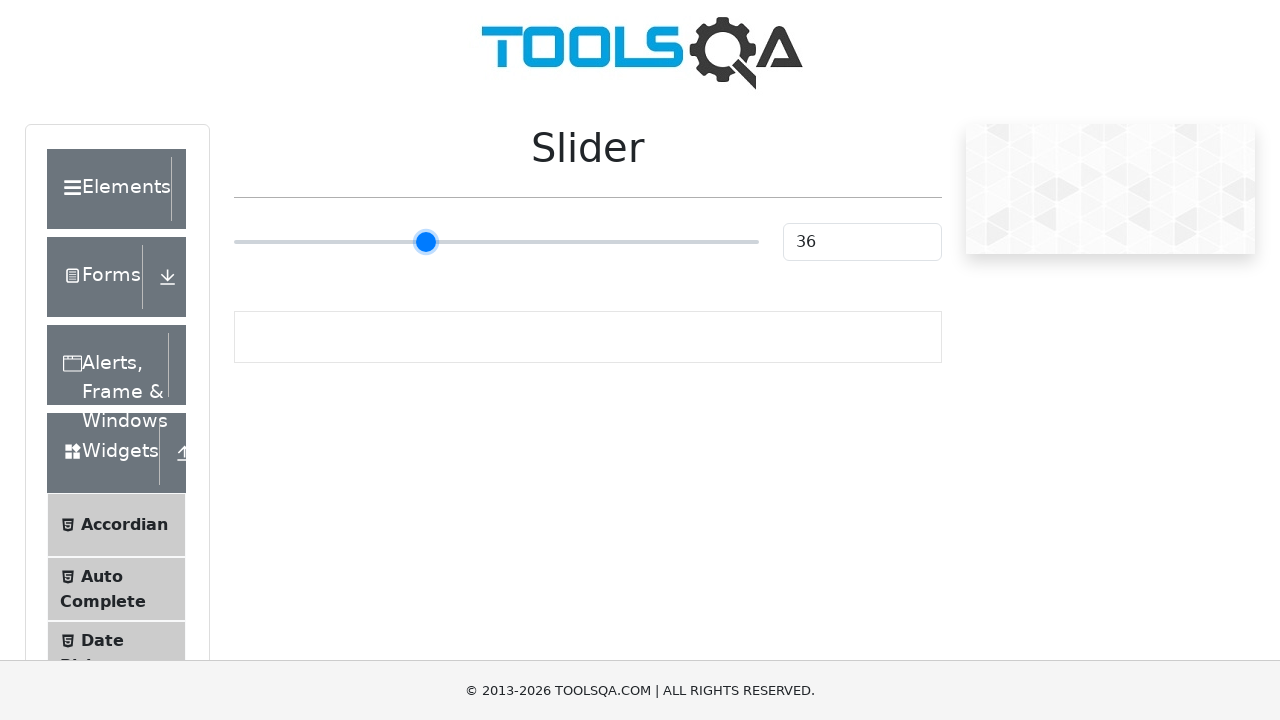

Pressed ArrowRight on slider (iteration 12/55) on input[type='range']
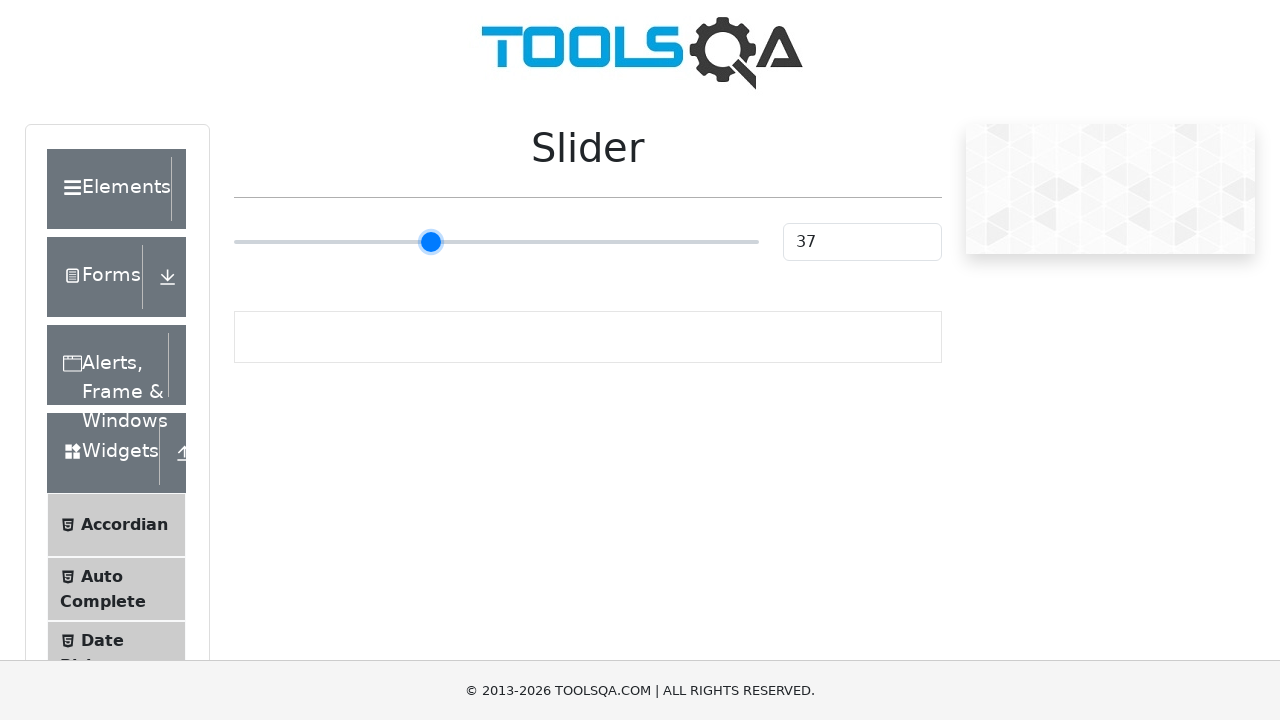

Pressed ArrowRight on slider (iteration 13/55) on input[type='range']
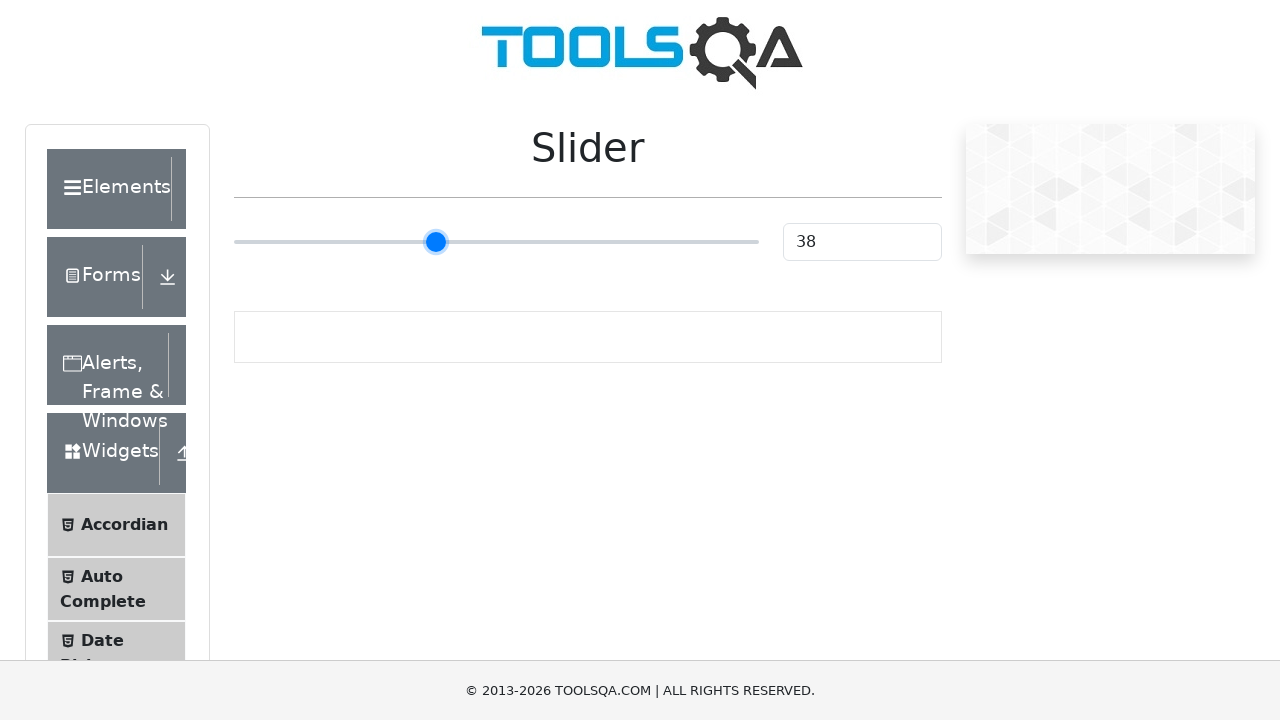

Pressed ArrowRight on slider (iteration 14/55) on input[type='range']
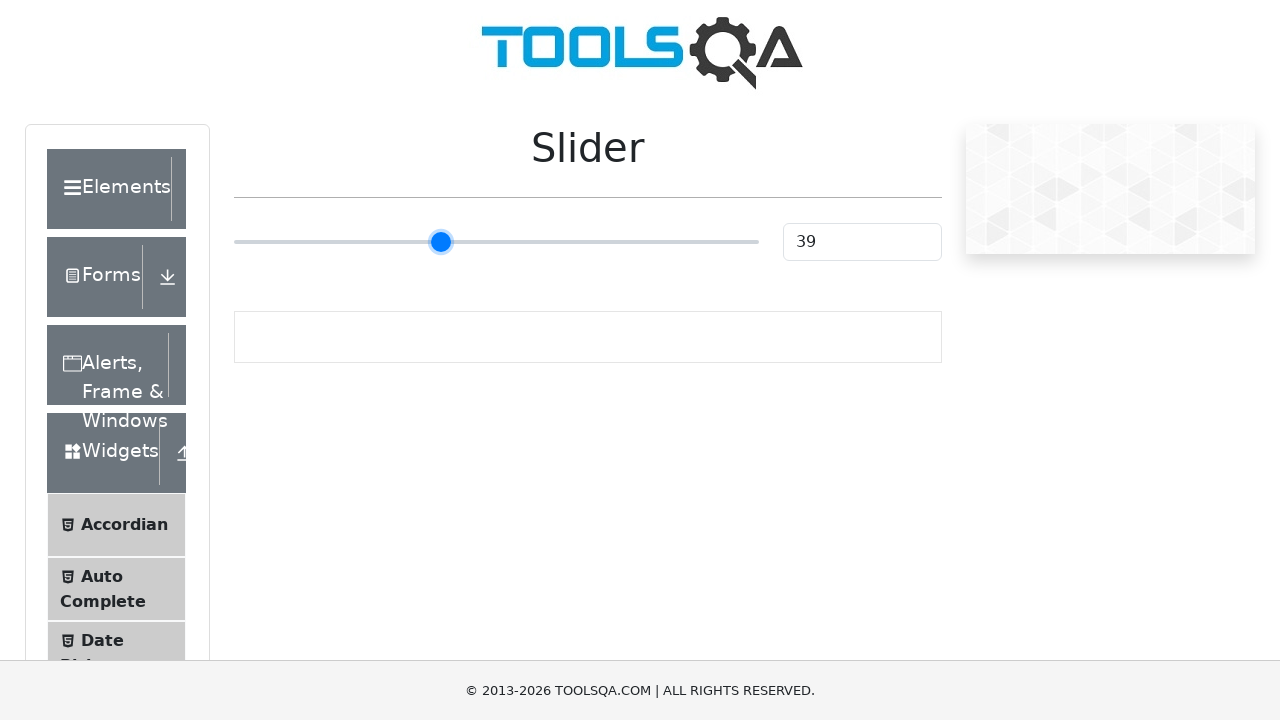

Pressed ArrowRight on slider (iteration 15/55) on input[type='range']
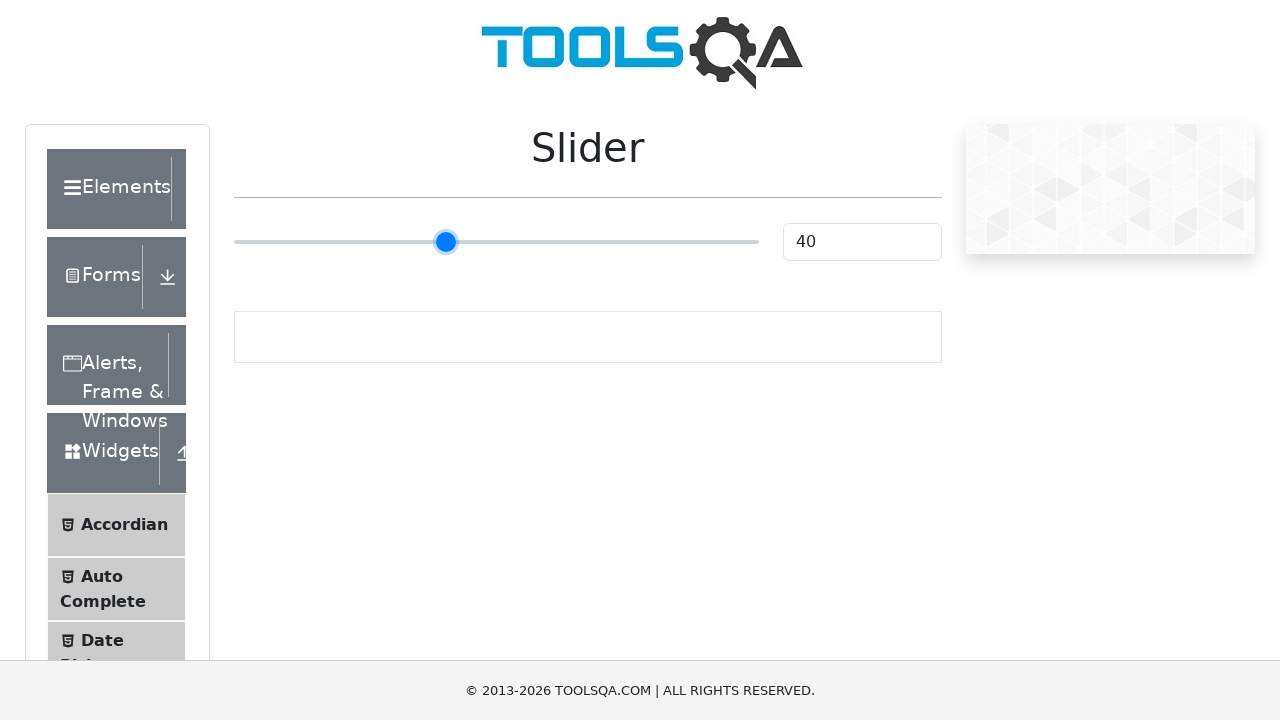

Pressed ArrowRight on slider (iteration 16/55) on input[type='range']
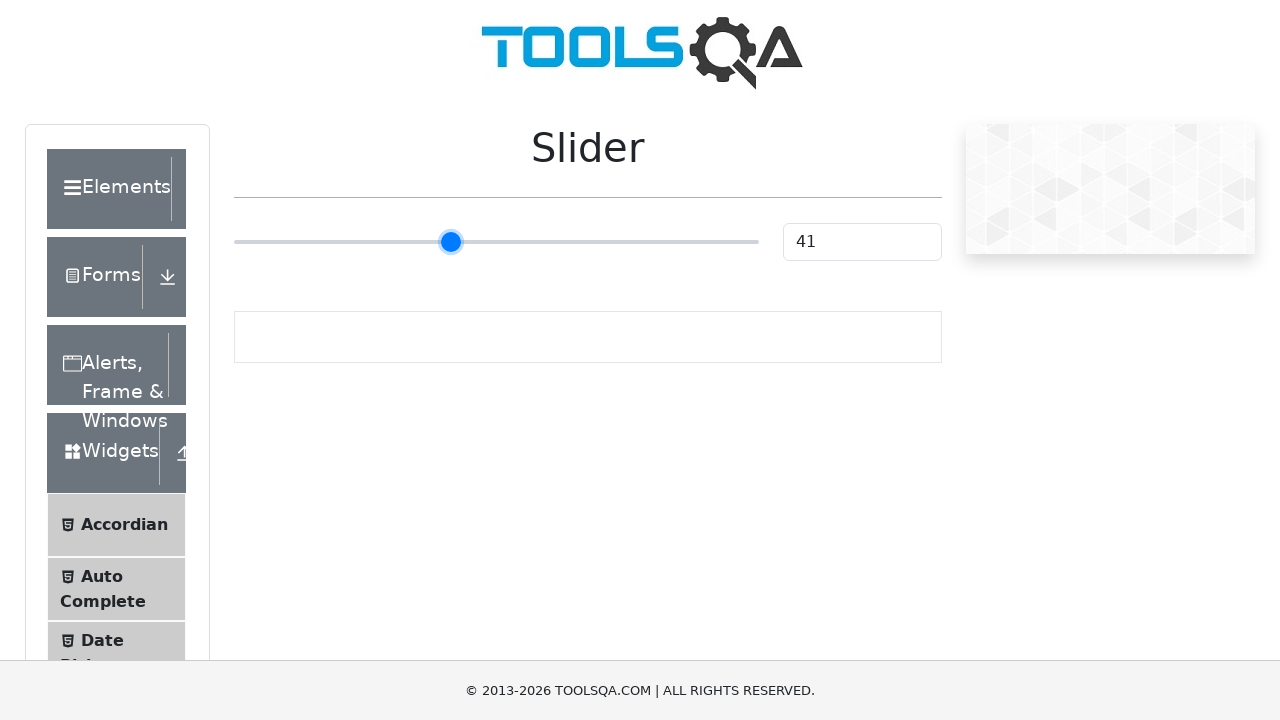

Pressed ArrowRight on slider (iteration 17/55) on input[type='range']
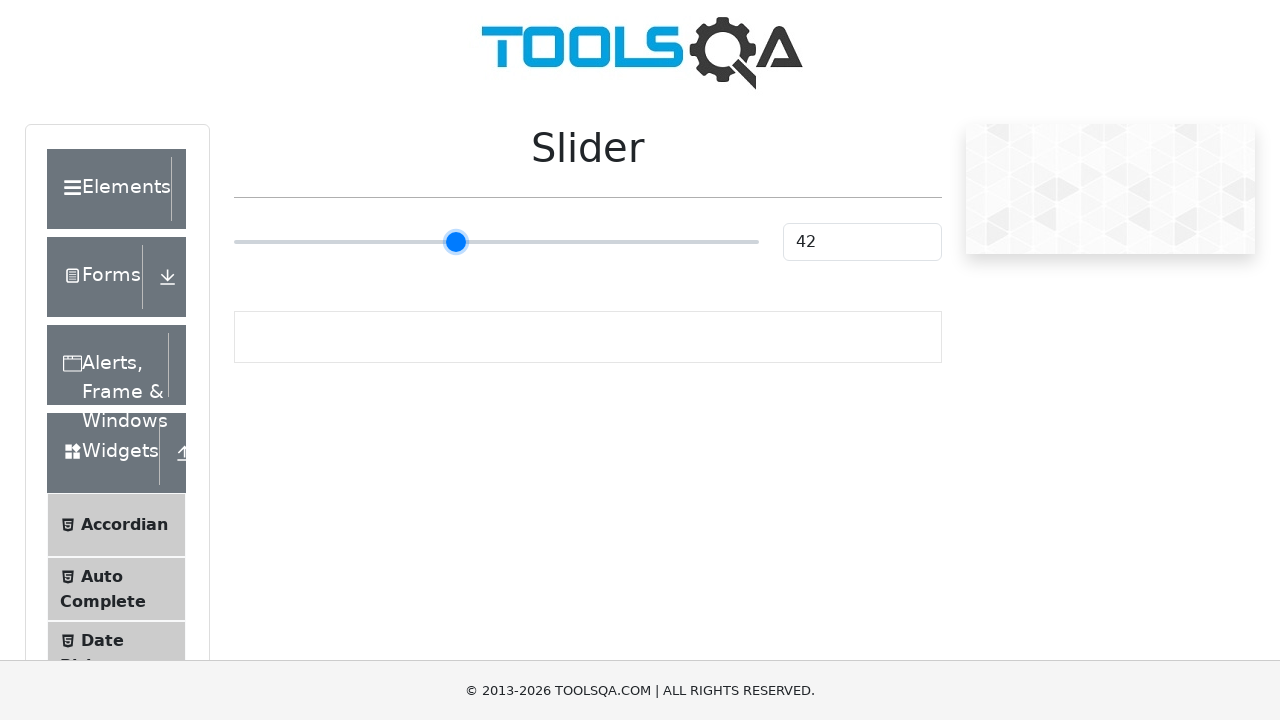

Pressed ArrowRight on slider (iteration 18/55) on input[type='range']
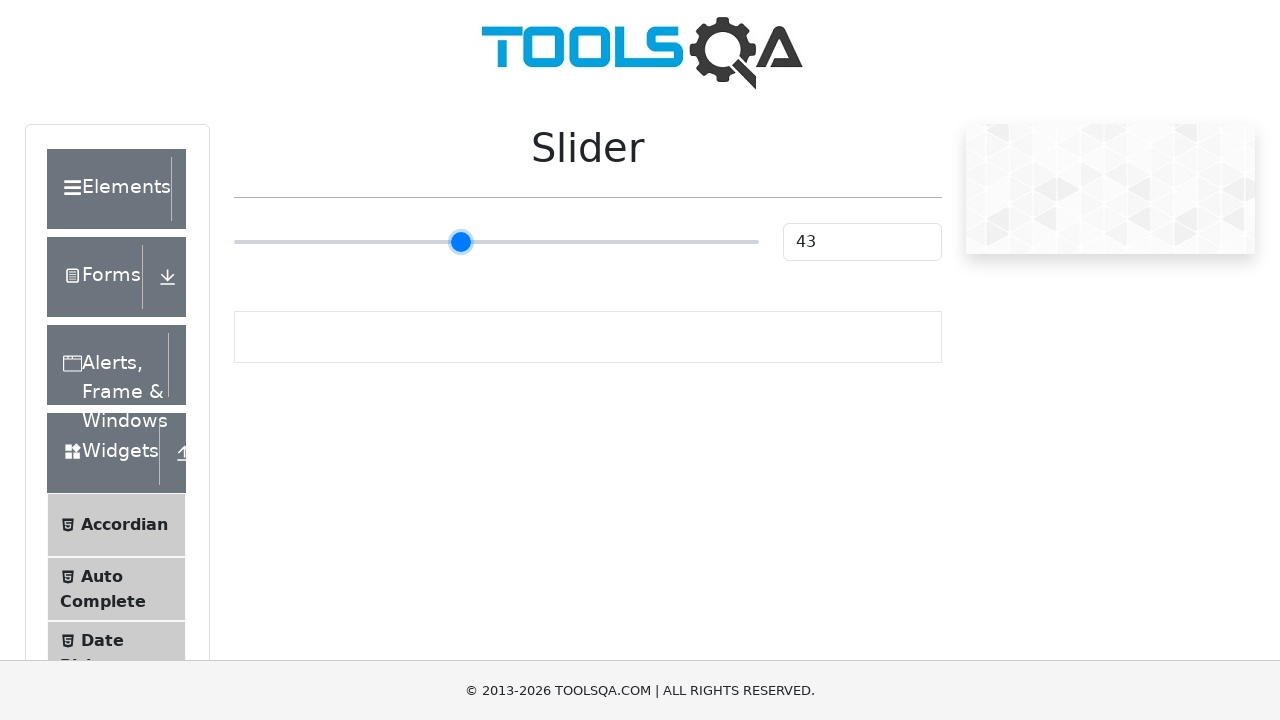

Pressed ArrowRight on slider (iteration 19/55) on input[type='range']
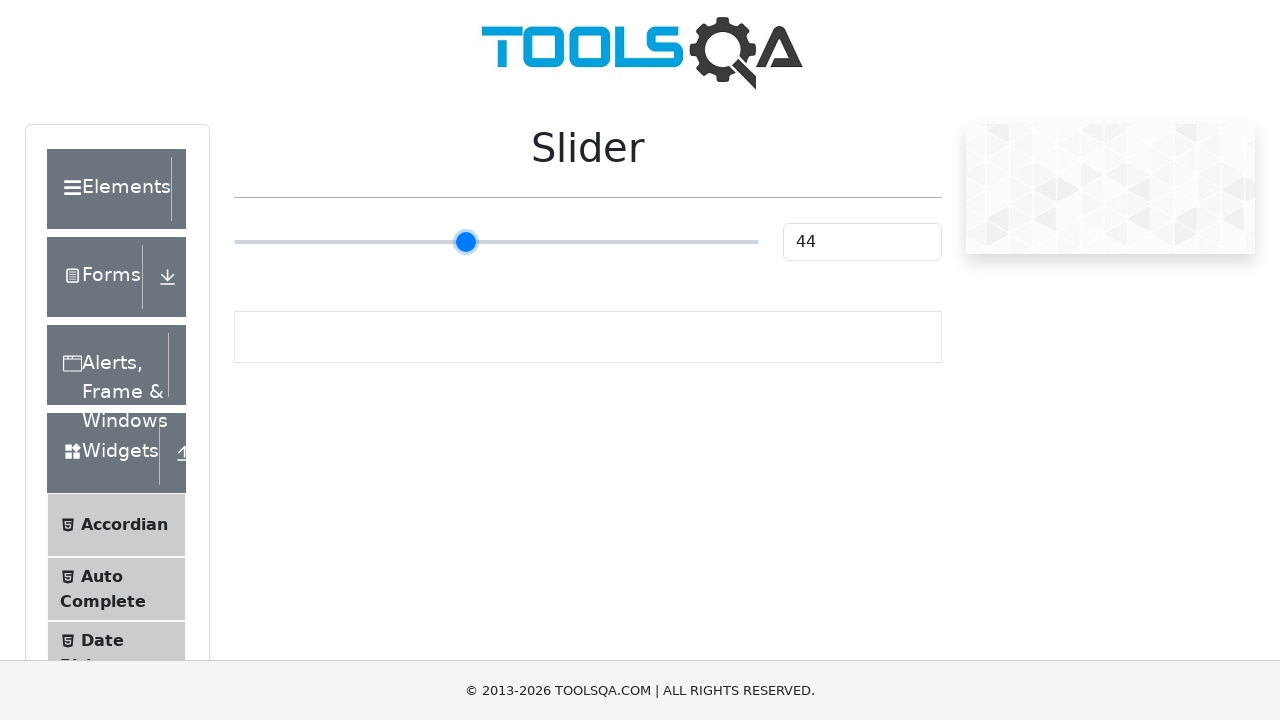

Pressed ArrowRight on slider (iteration 20/55) on input[type='range']
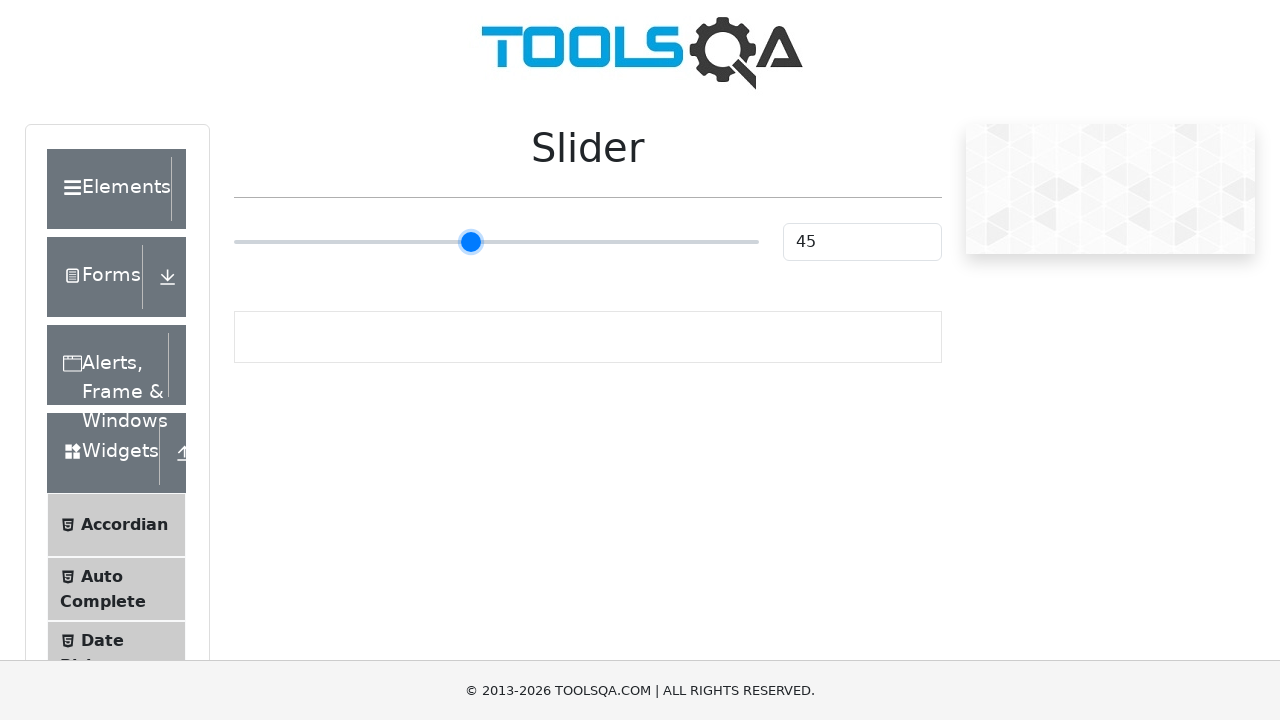

Pressed ArrowRight on slider (iteration 21/55) on input[type='range']
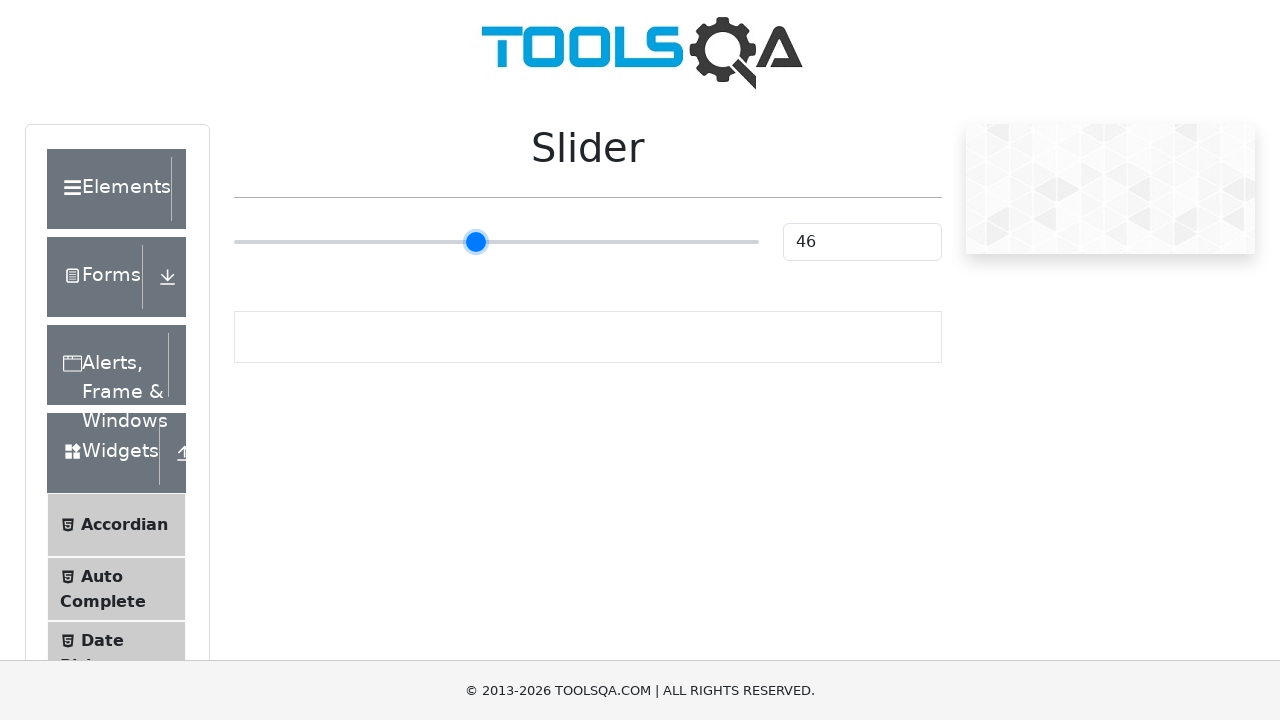

Pressed ArrowRight on slider (iteration 22/55) on input[type='range']
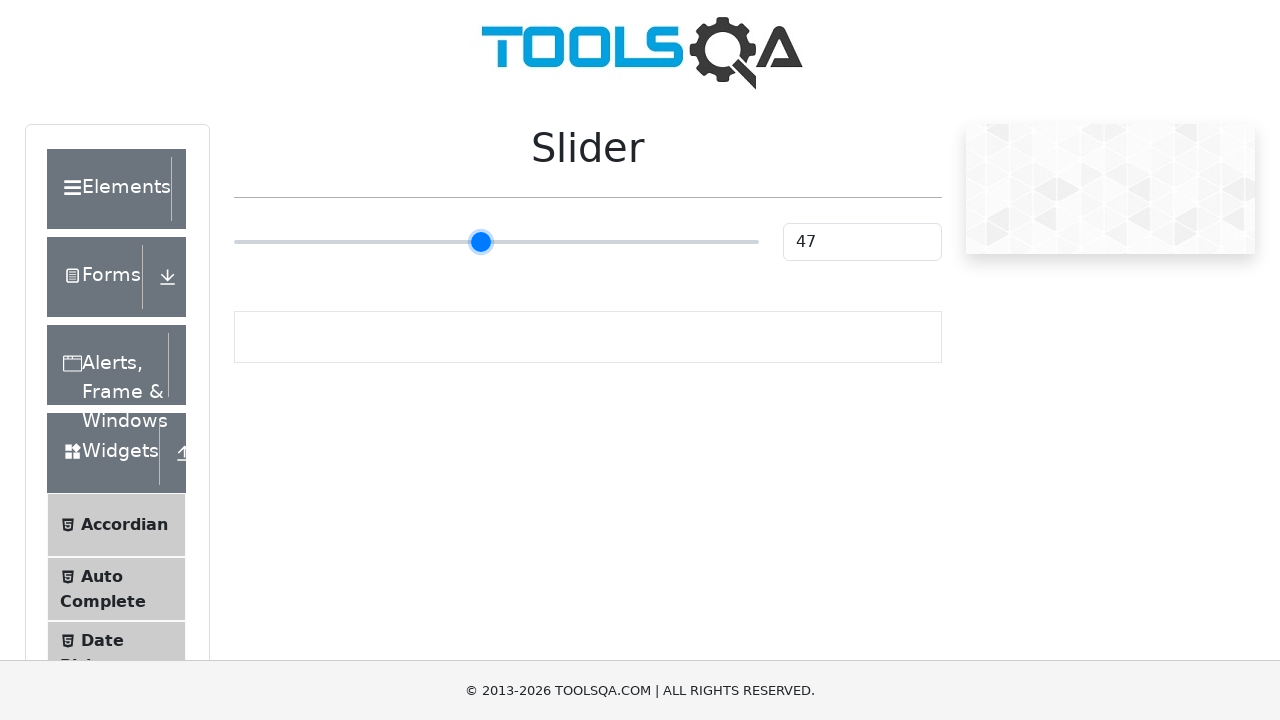

Pressed ArrowRight on slider (iteration 23/55) on input[type='range']
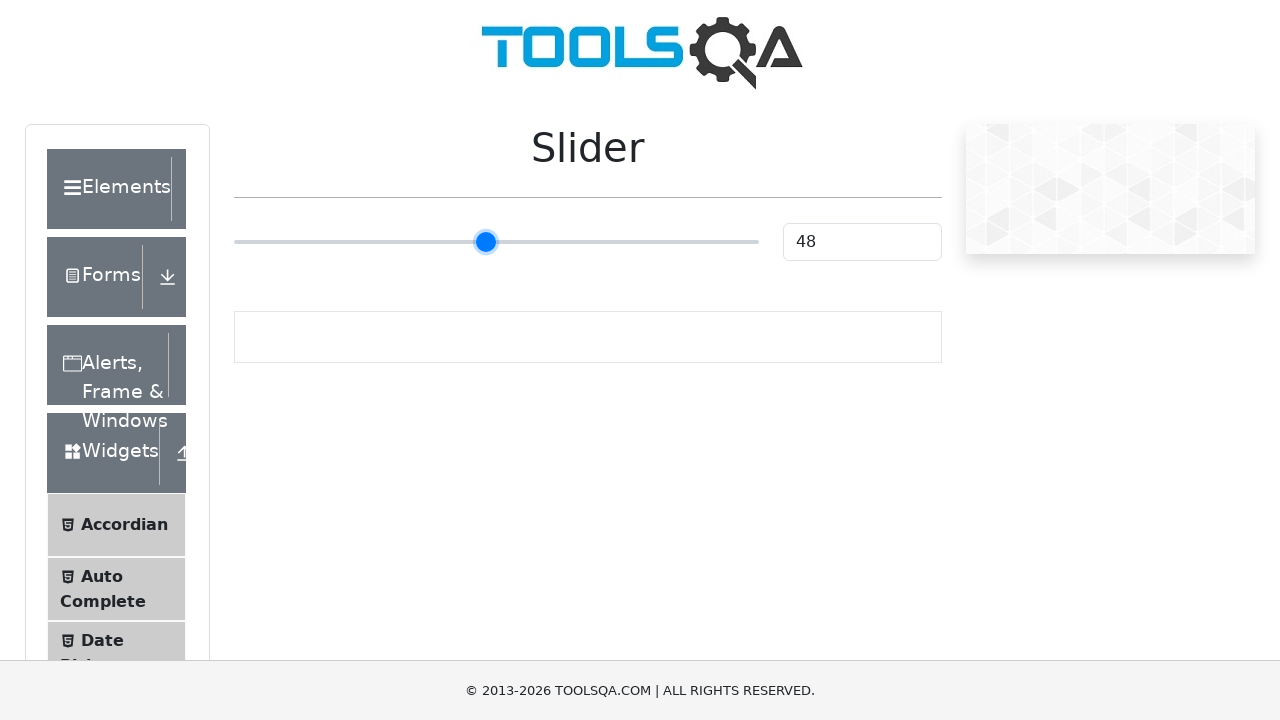

Pressed ArrowRight on slider (iteration 24/55) on input[type='range']
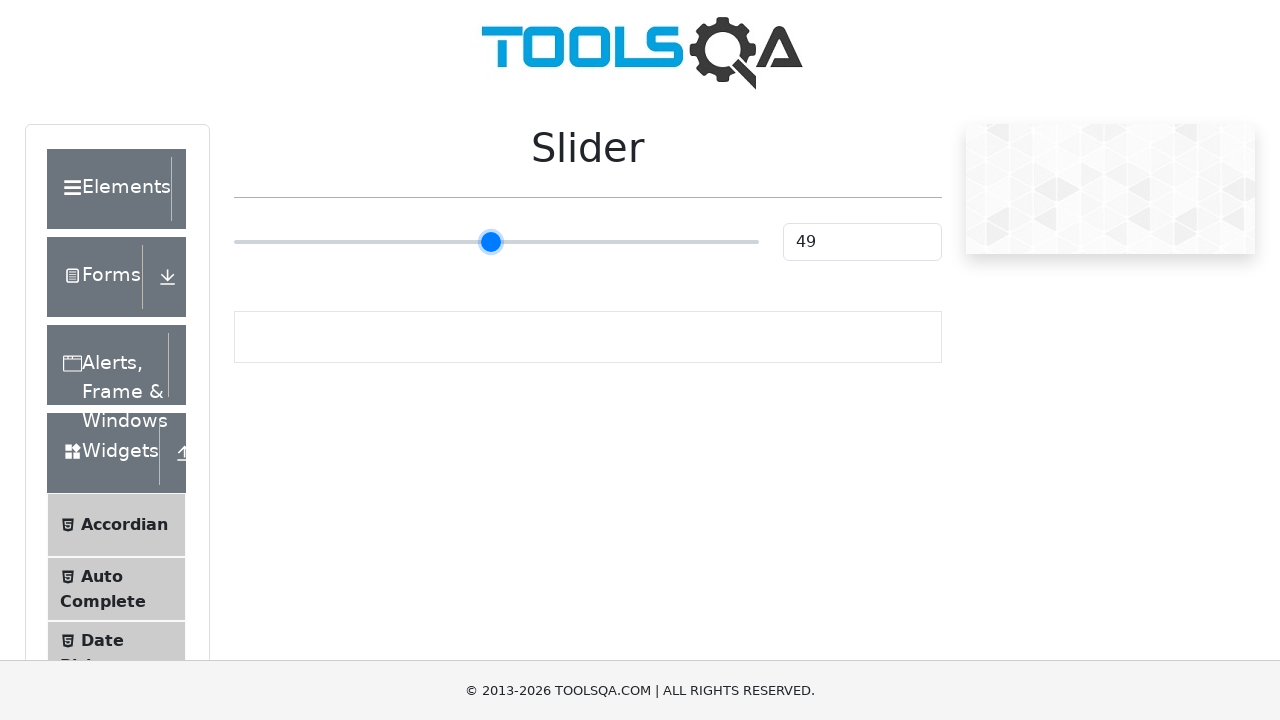

Pressed ArrowRight on slider (iteration 25/55) on input[type='range']
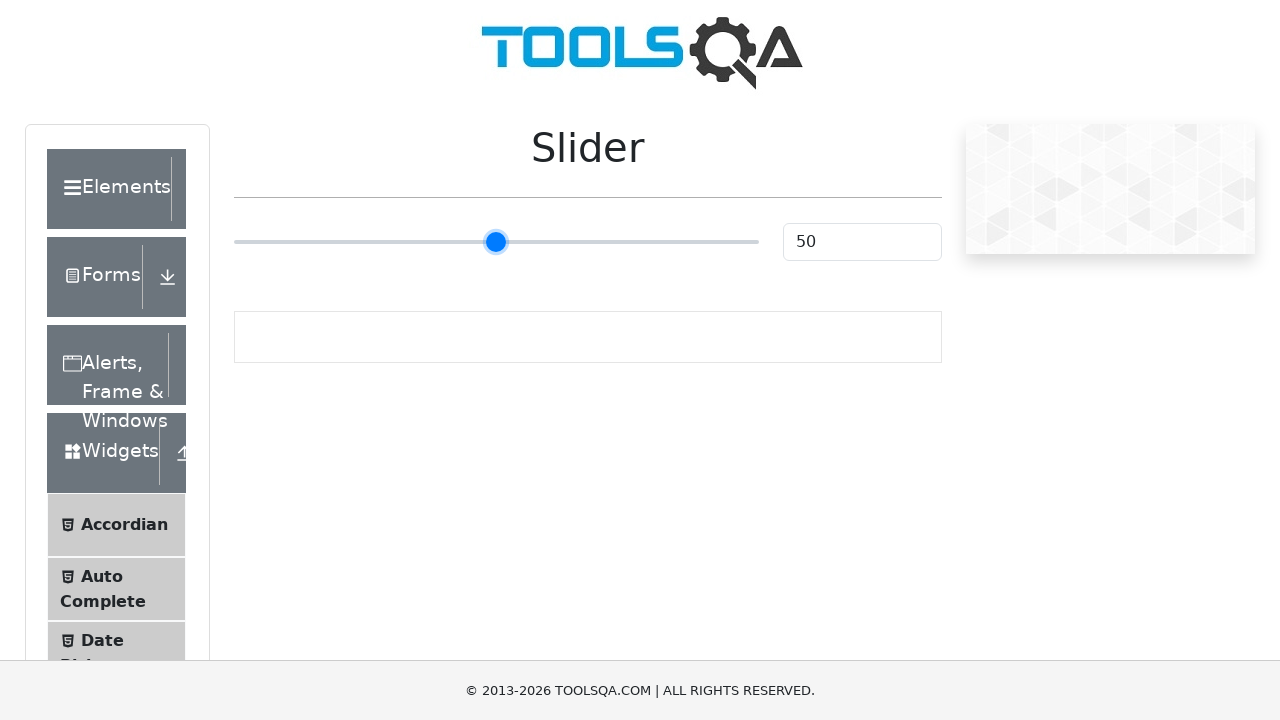

Pressed ArrowRight on slider (iteration 26/55) on input[type='range']
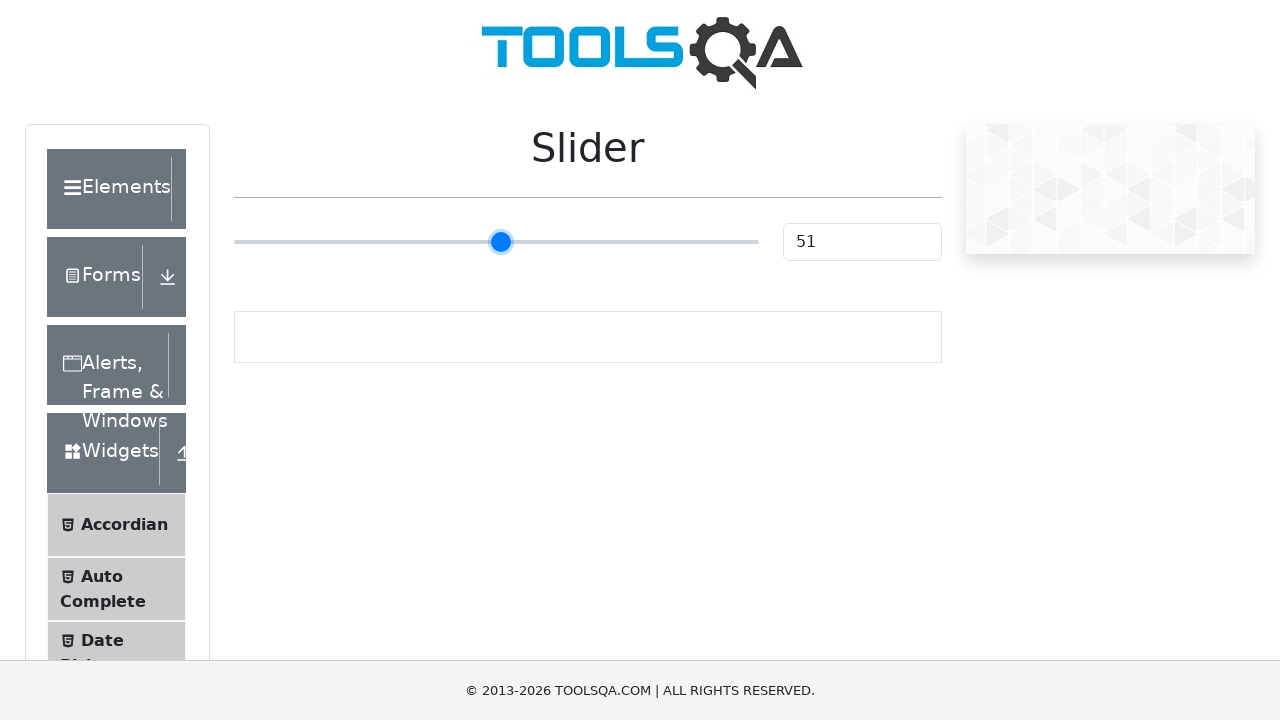

Pressed ArrowRight on slider (iteration 27/55) on input[type='range']
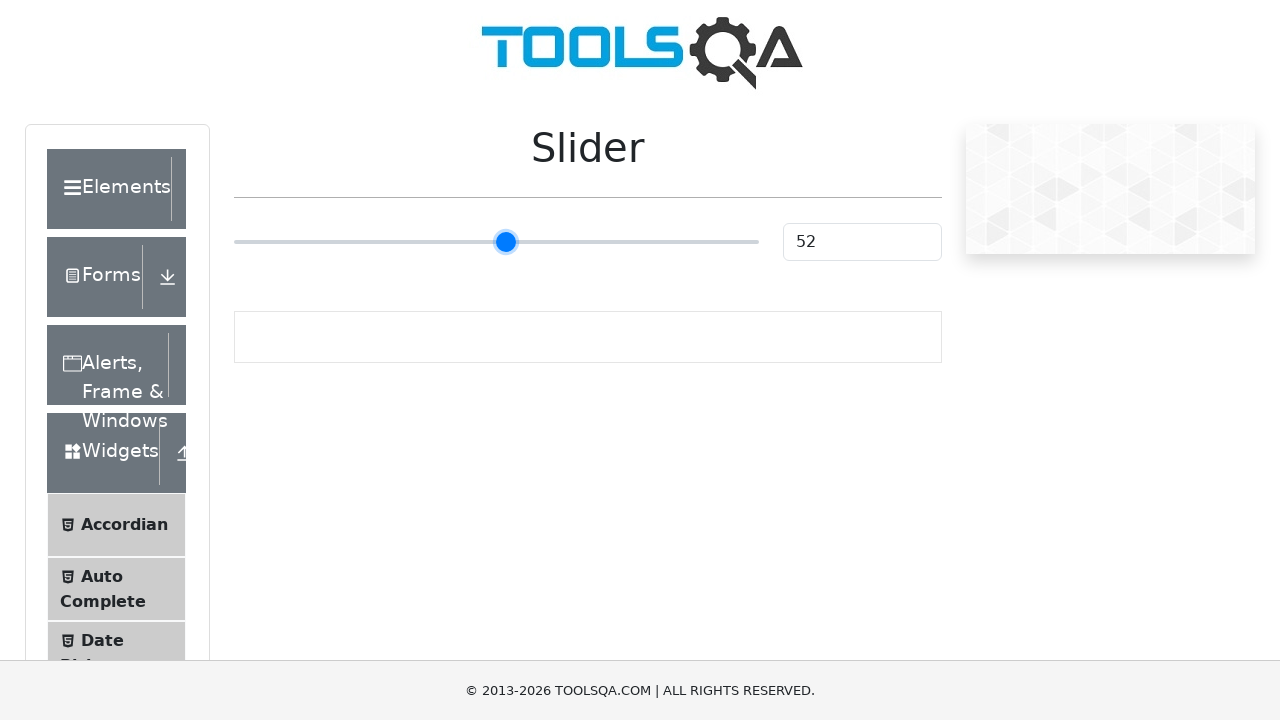

Pressed ArrowRight on slider (iteration 28/55) on input[type='range']
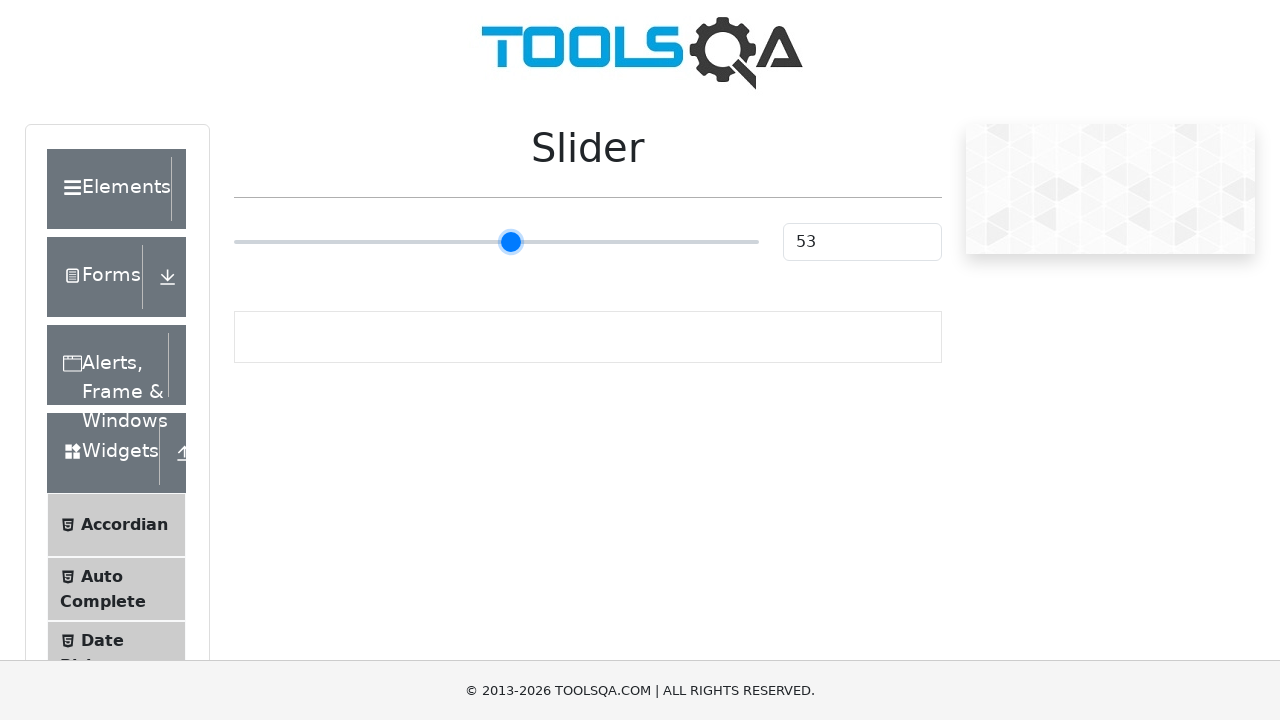

Pressed ArrowRight on slider (iteration 29/55) on input[type='range']
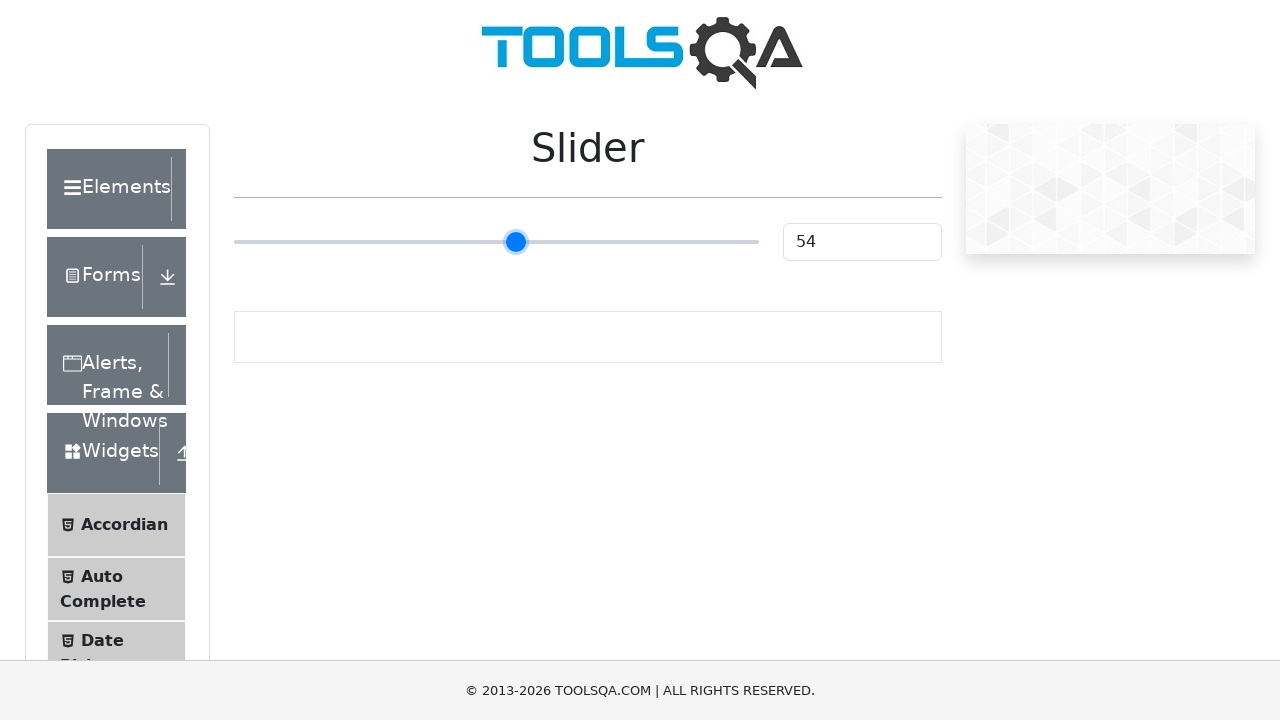

Pressed ArrowRight on slider (iteration 30/55) on input[type='range']
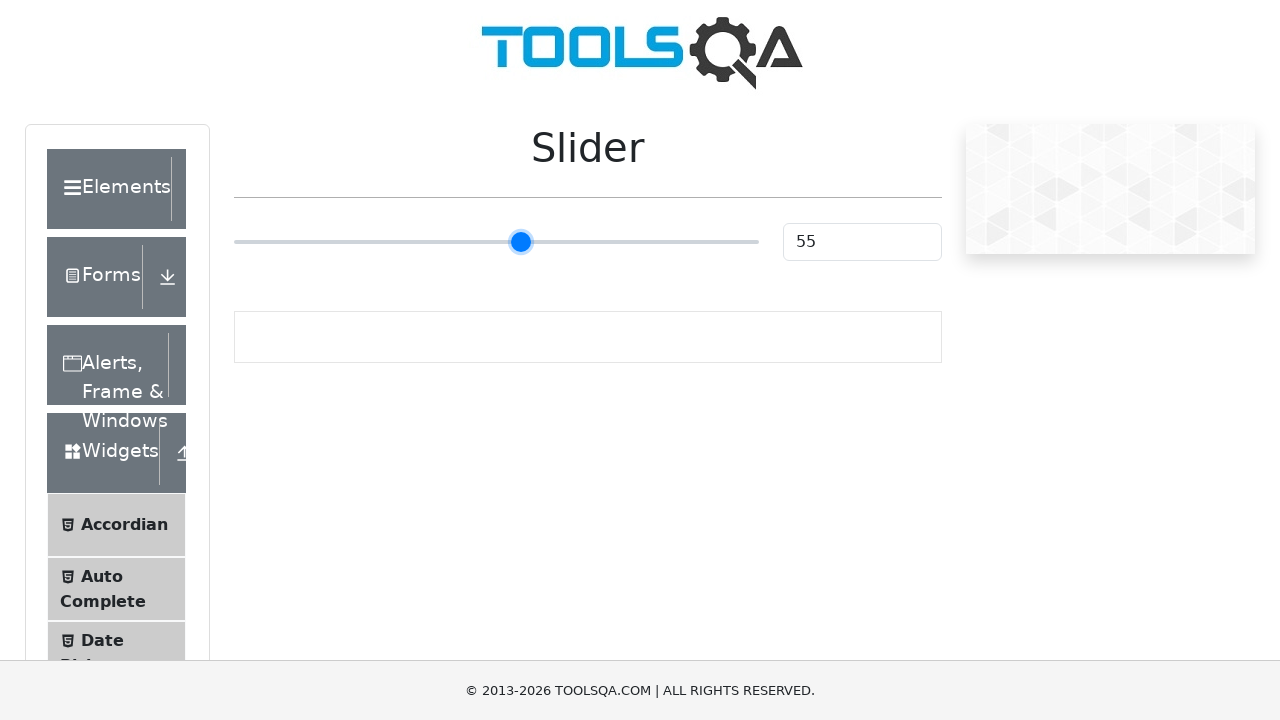

Pressed ArrowRight on slider (iteration 31/55) on input[type='range']
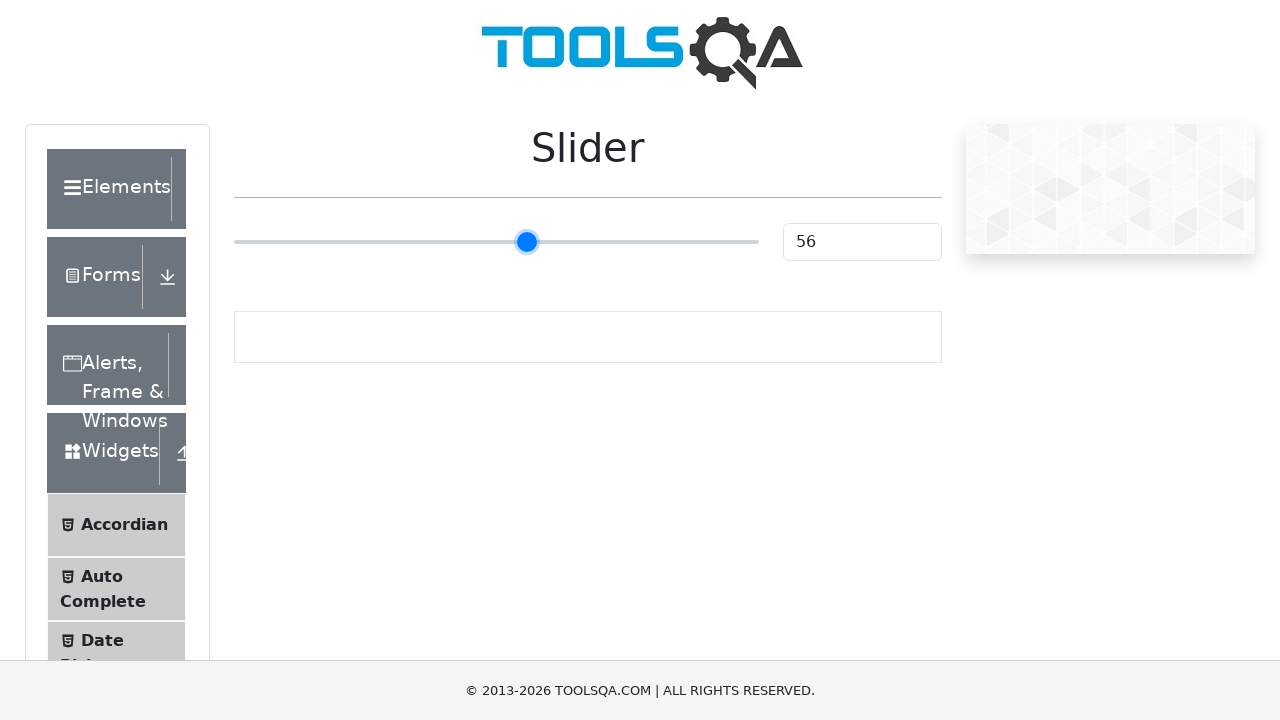

Pressed ArrowRight on slider (iteration 32/55) on input[type='range']
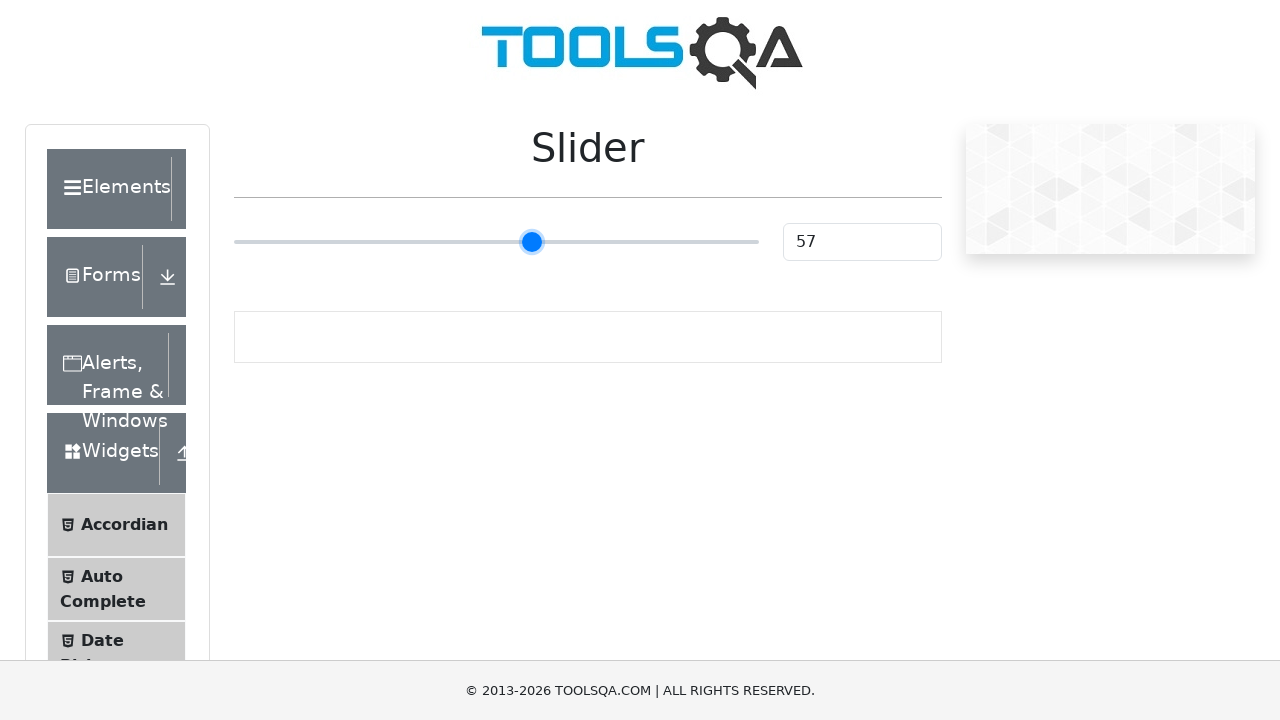

Pressed ArrowRight on slider (iteration 33/55) on input[type='range']
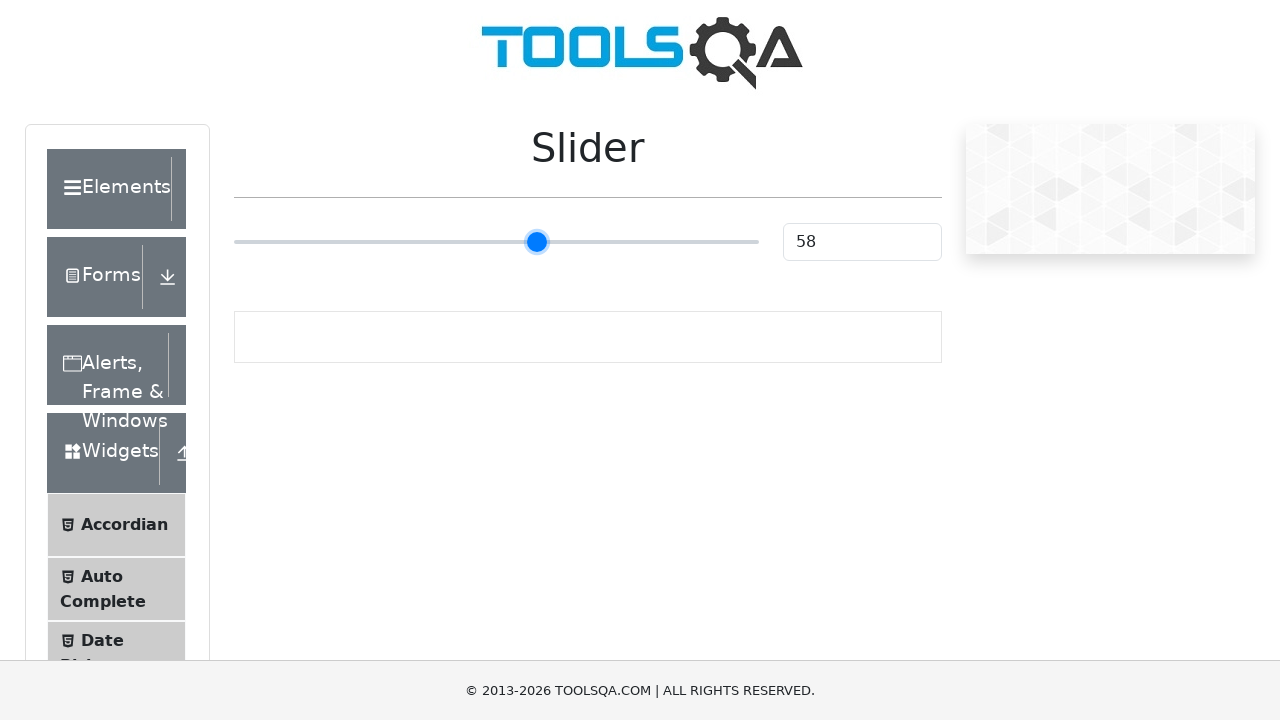

Pressed ArrowRight on slider (iteration 34/55) on input[type='range']
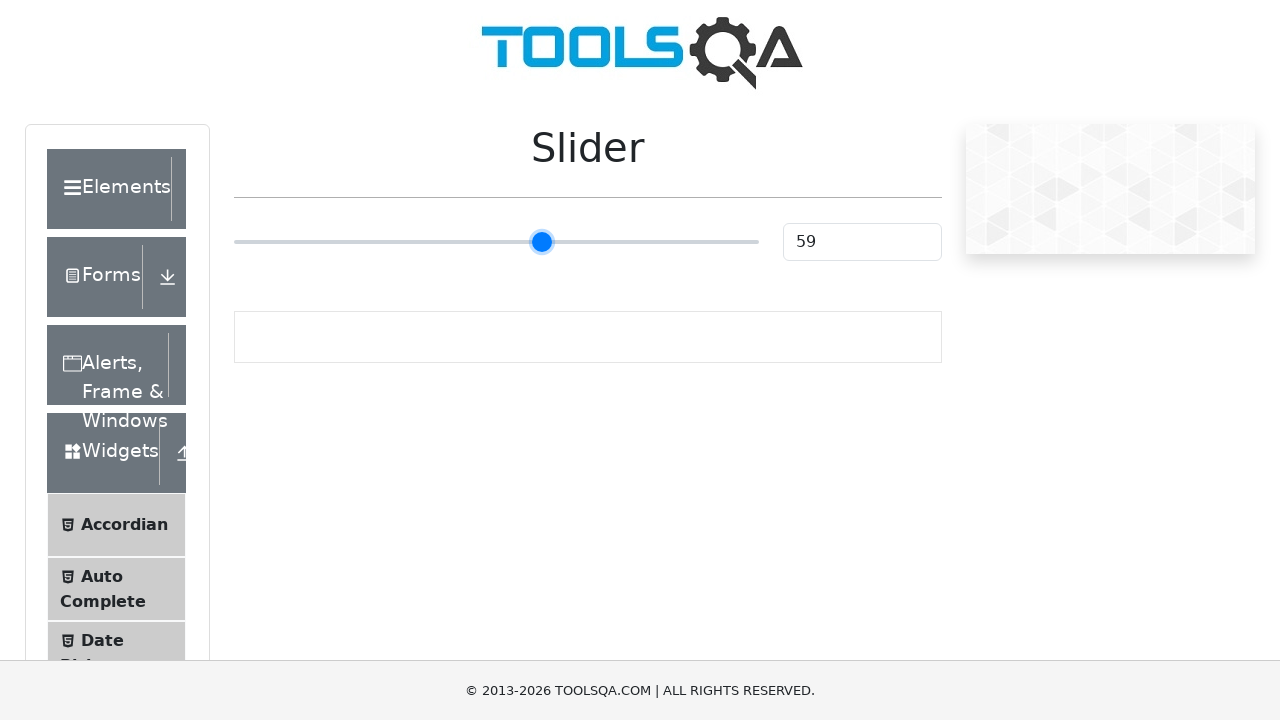

Pressed ArrowRight on slider (iteration 35/55) on input[type='range']
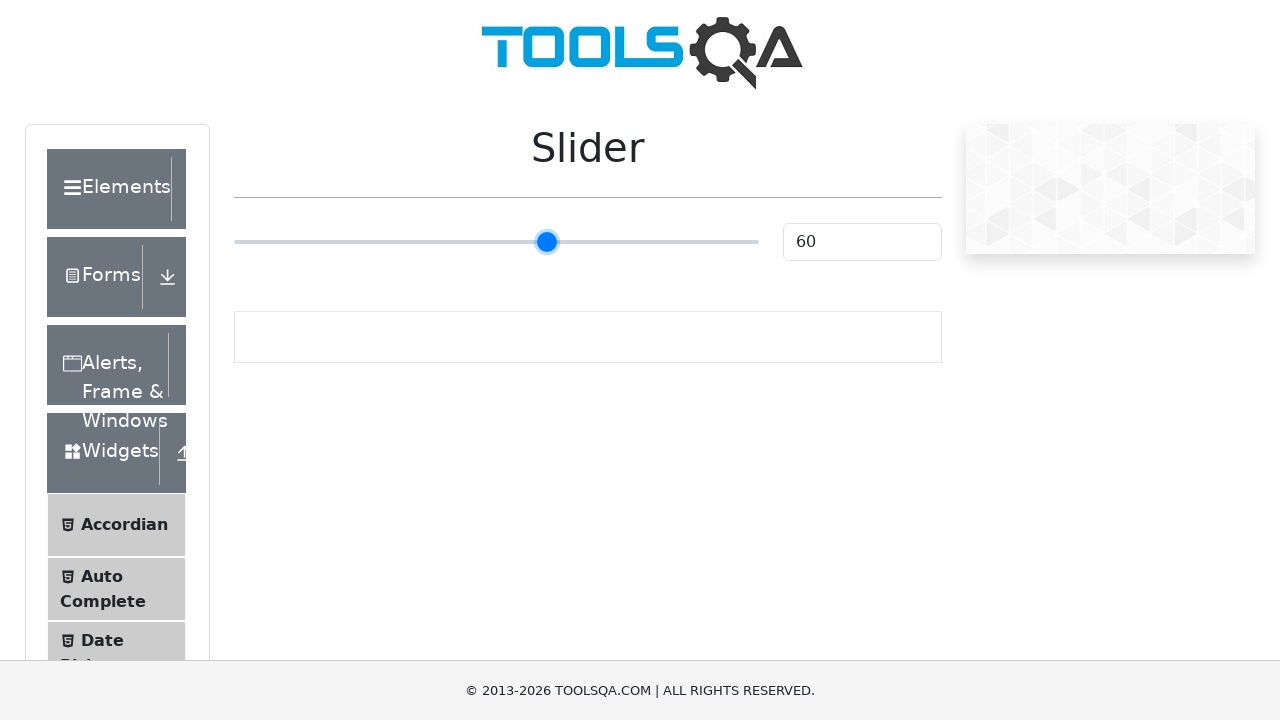

Pressed ArrowRight on slider (iteration 36/55) on input[type='range']
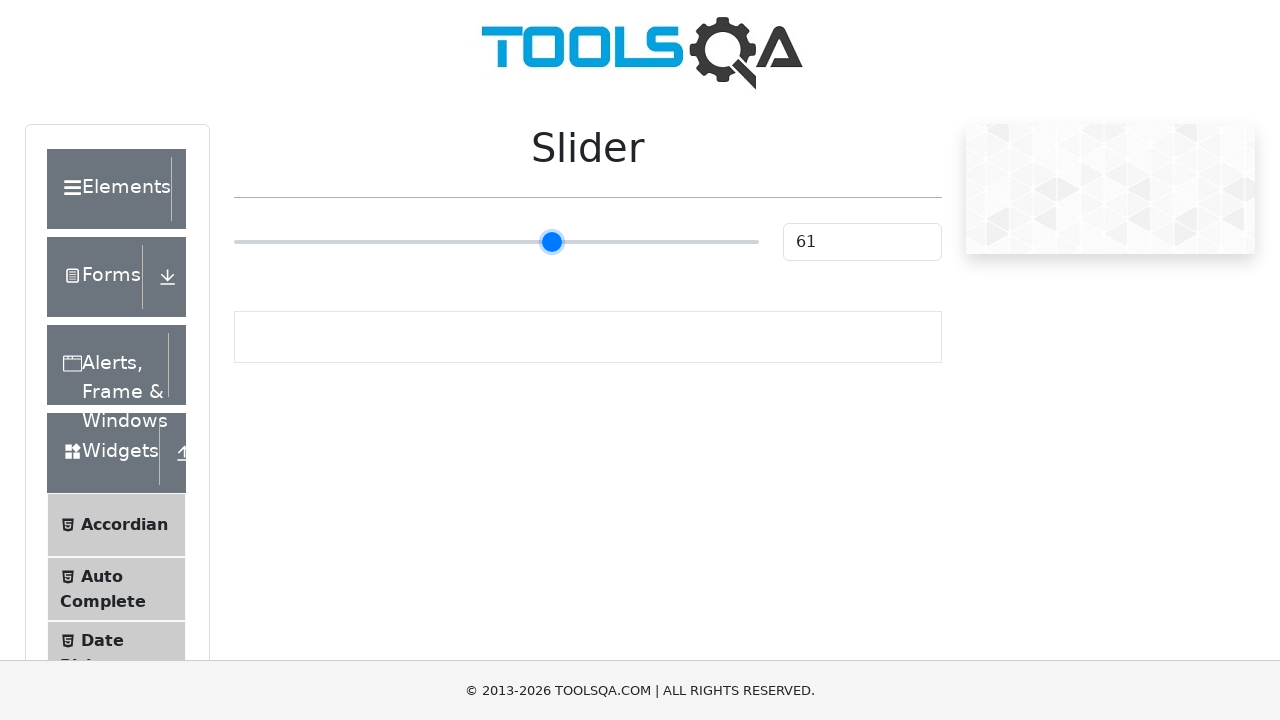

Pressed ArrowRight on slider (iteration 37/55) on input[type='range']
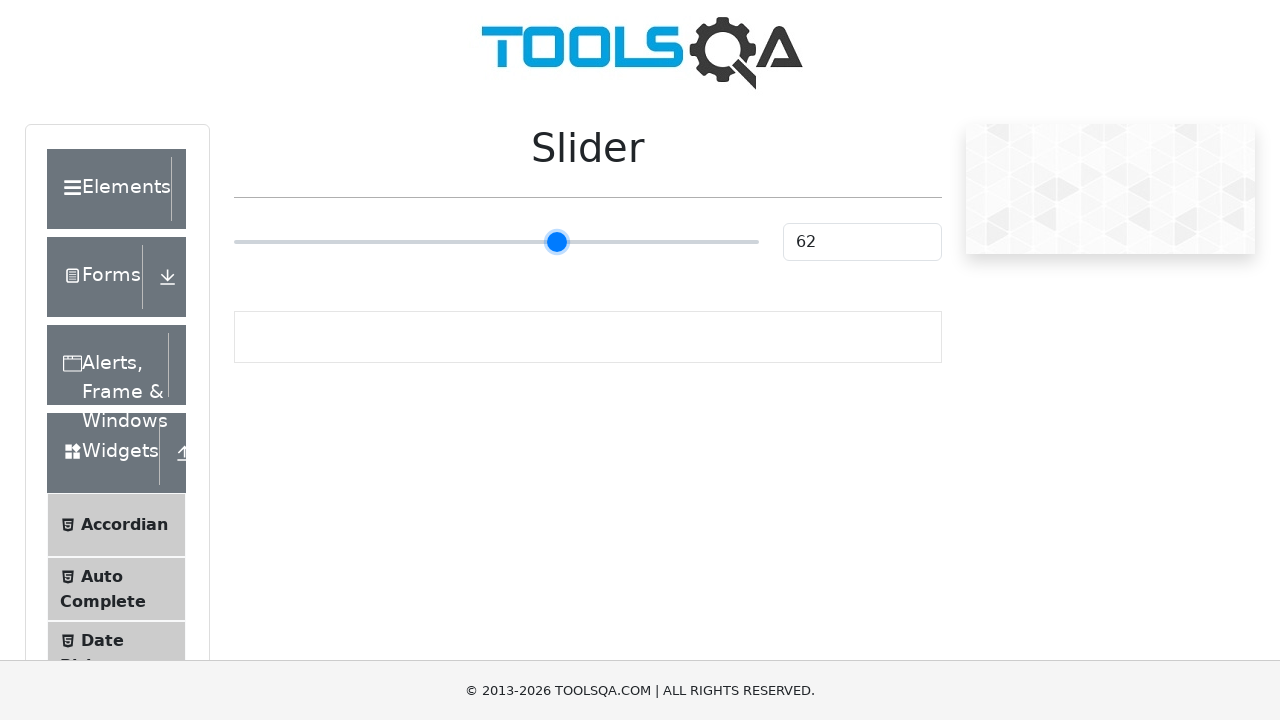

Pressed ArrowRight on slider (iteration 38/55) on input[type='range']
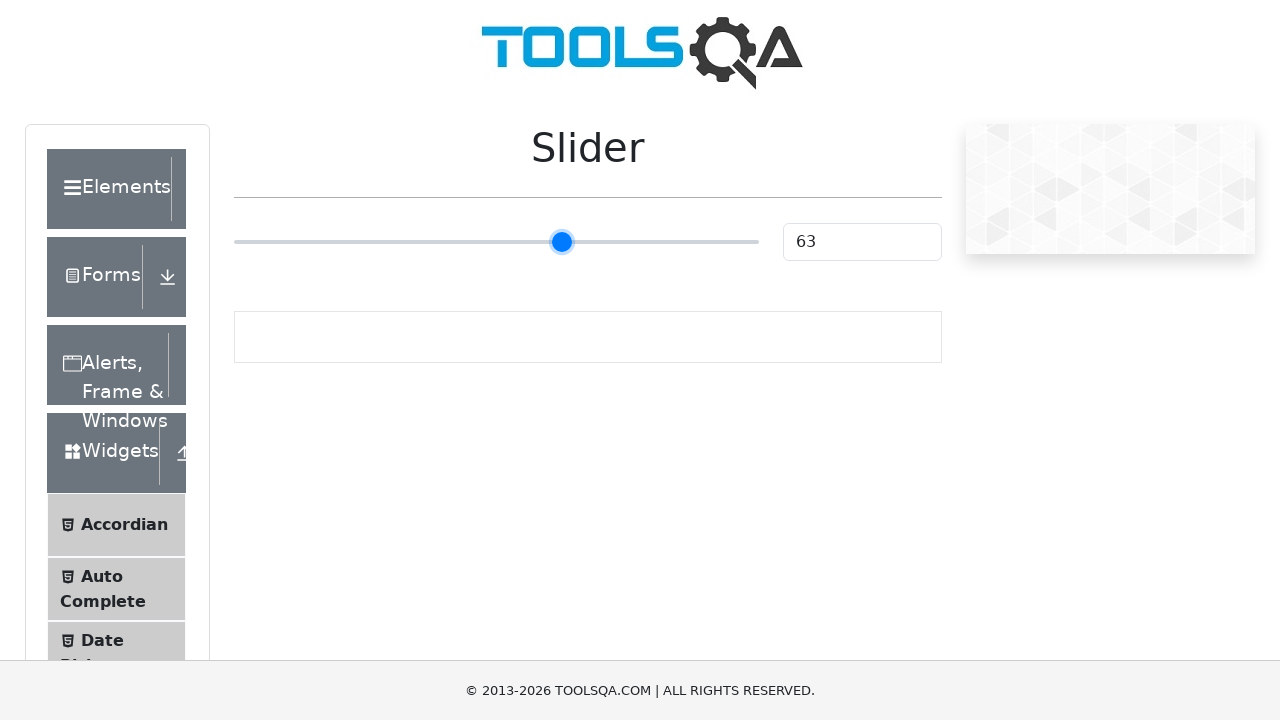

Pressed ArrowRight on slider (iteration 39/55) on input[type='range']
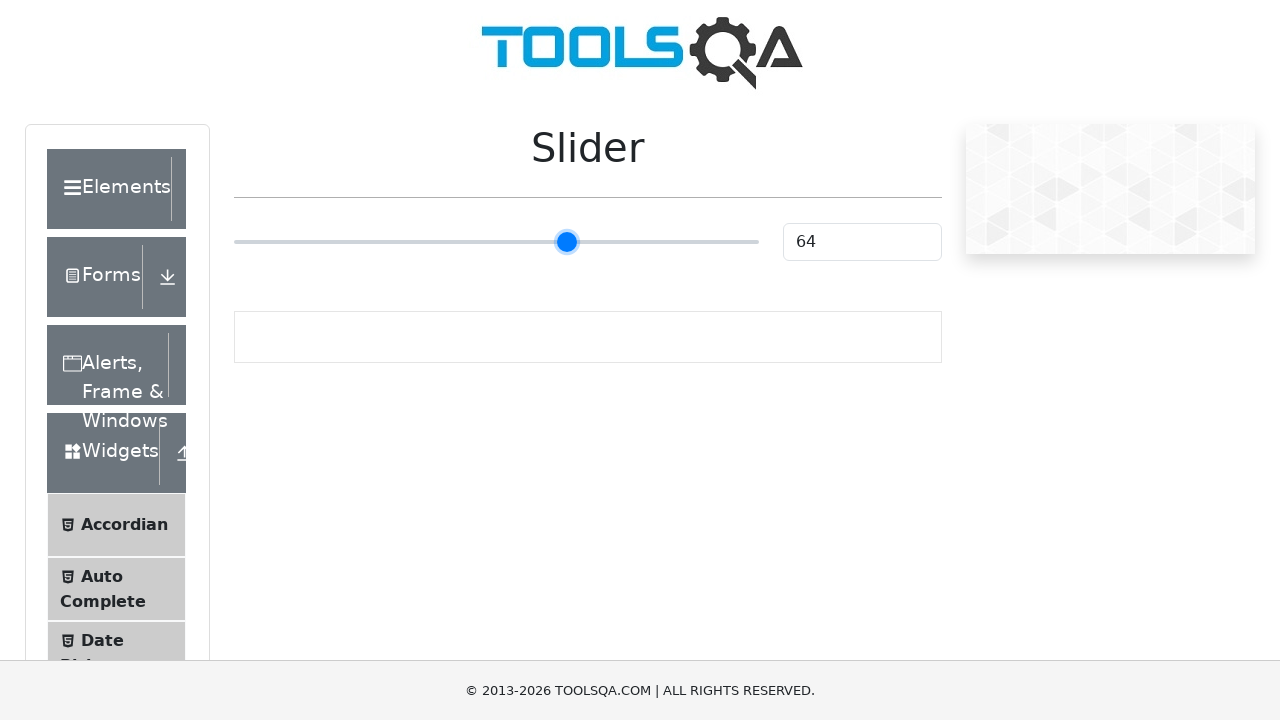

Pressed ArrowRight on slider (iteration 40/55) on input[type='range']
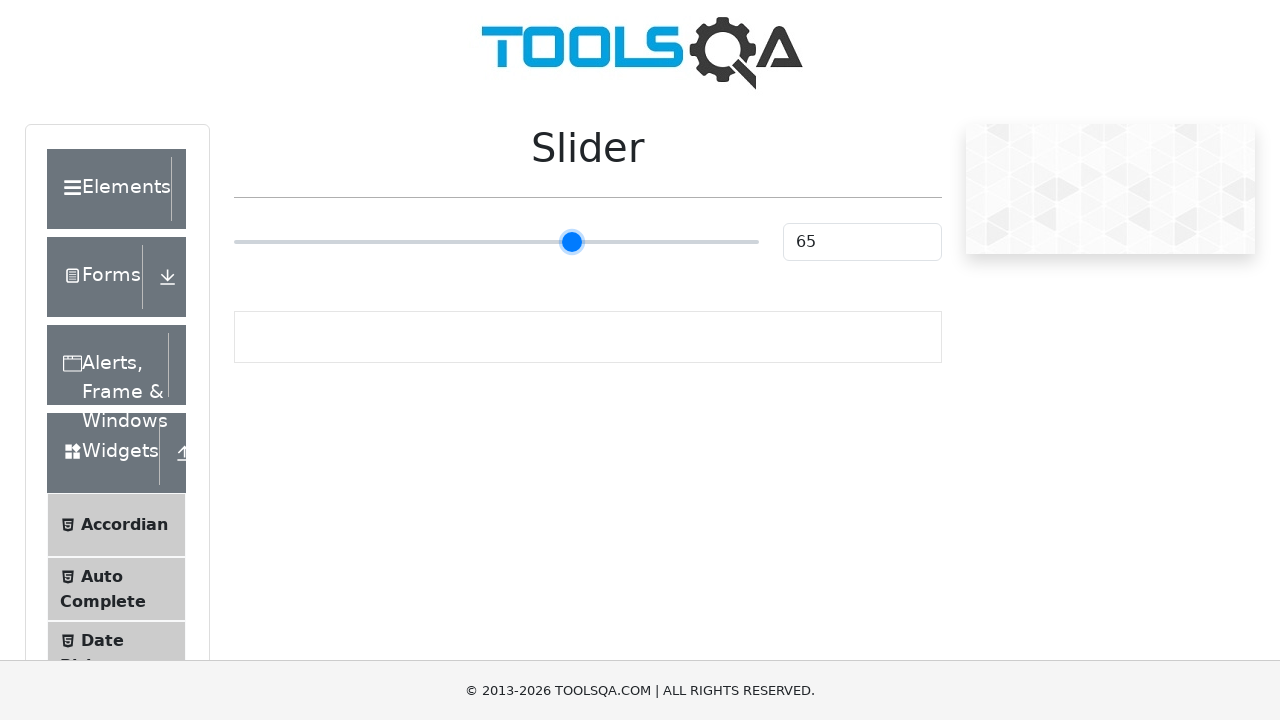

Pressed ArrowRight on slider (iteration 41/55) on input[type='range']
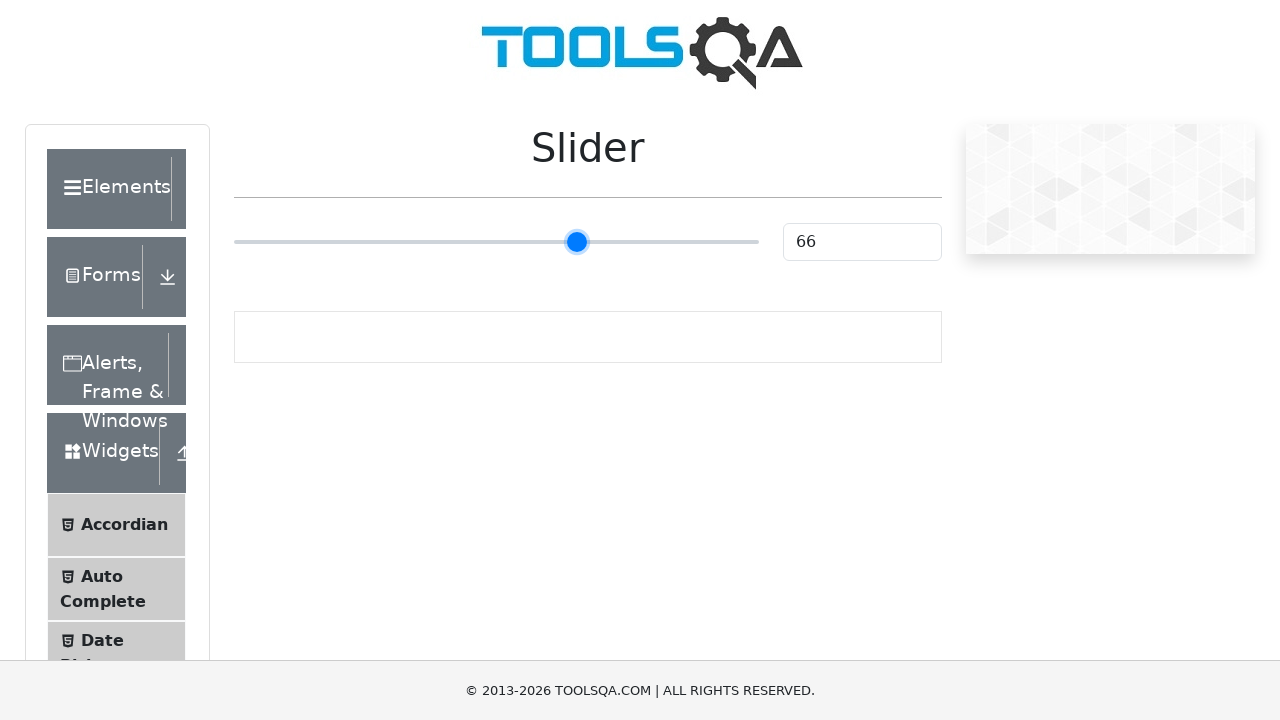

Pressed ArrowRight on slider (iteration 42/55) on input[type='range']
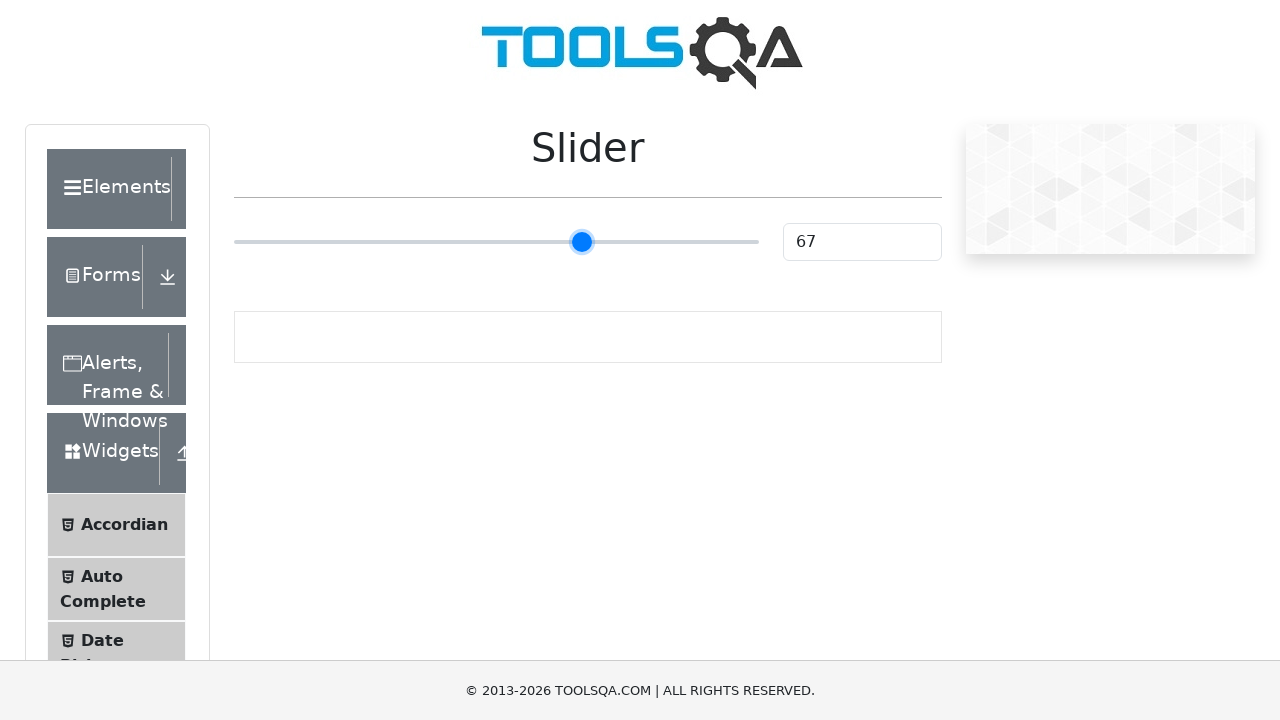

Pressed ArrowRight on slider (iteration 43/55) on input[type='range']
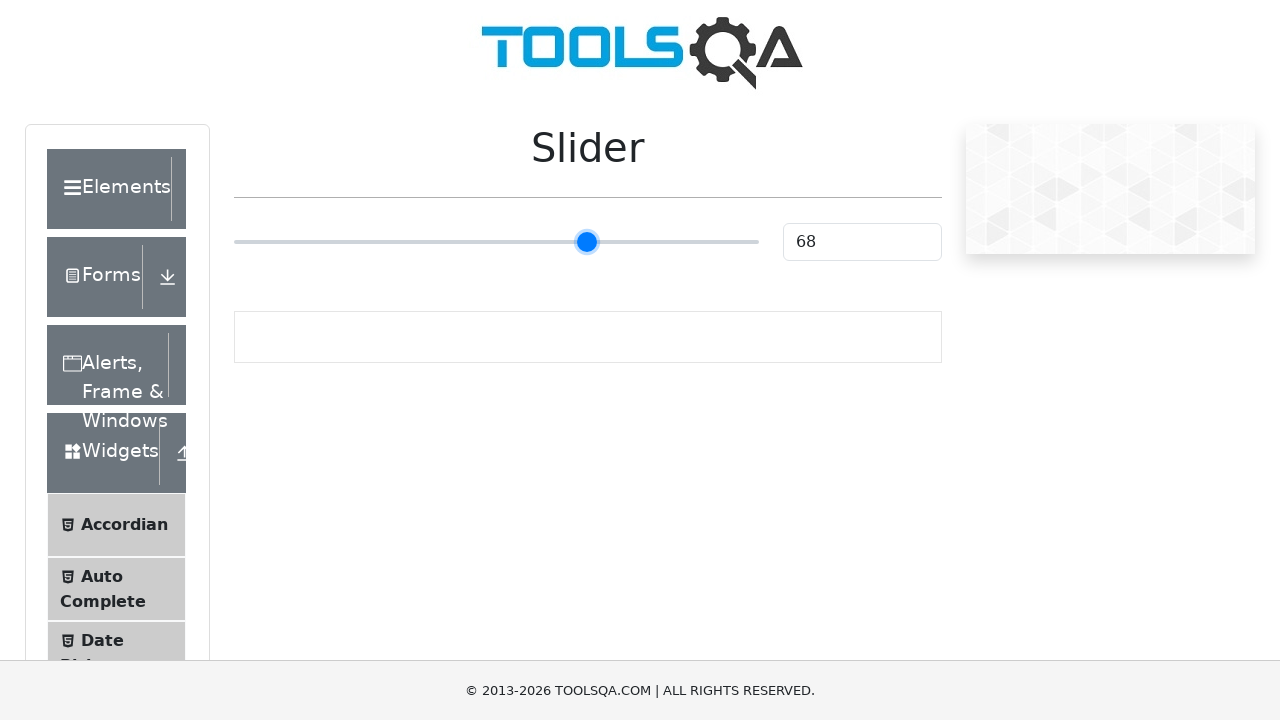

Pressed ArrowRight on slider (iteration 44/55) on input[type='range']
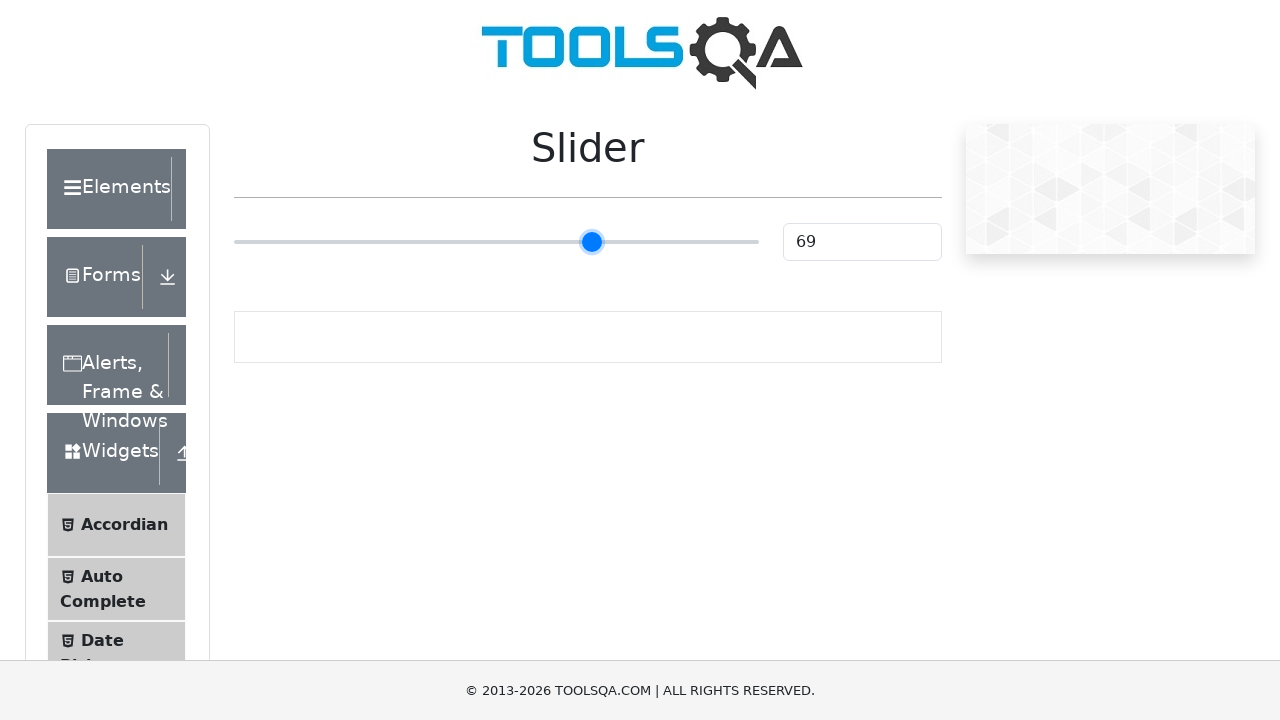

Pressed ArrowRight on slider (iteration 45/55) on input[type='range']
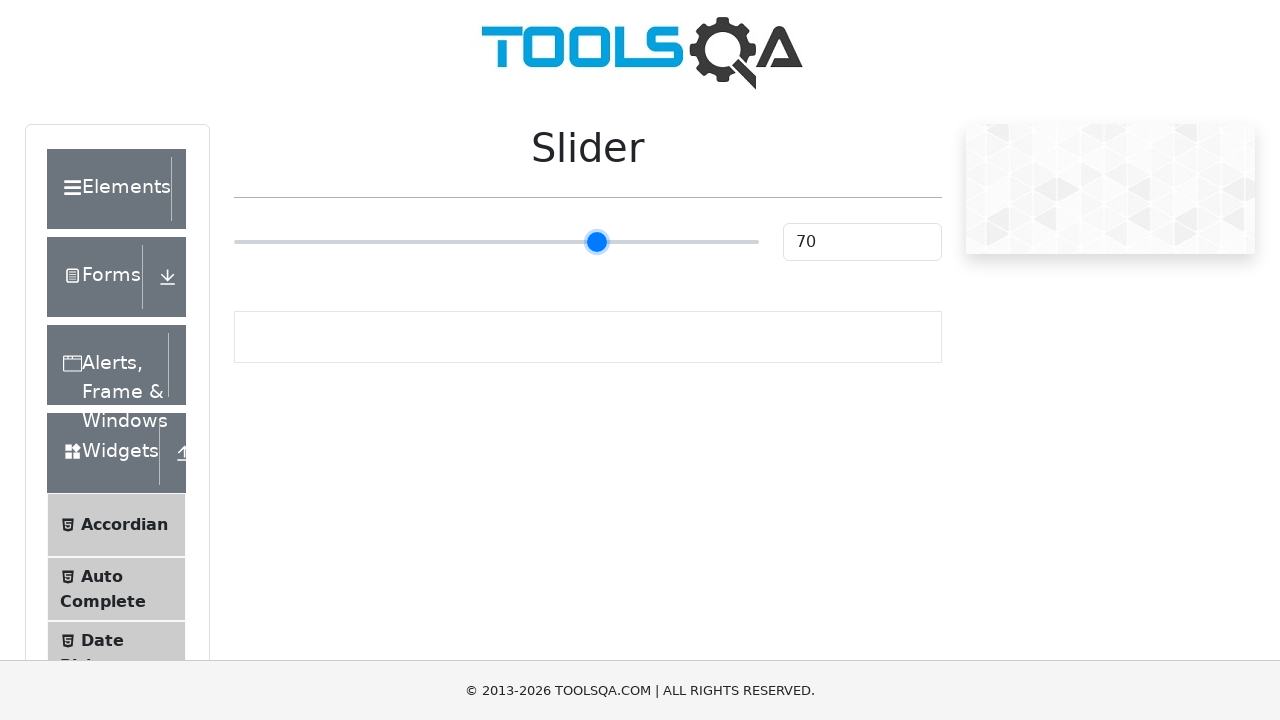

Pressed ArrowRight on slider (iteration 46/55) on input[type='range']
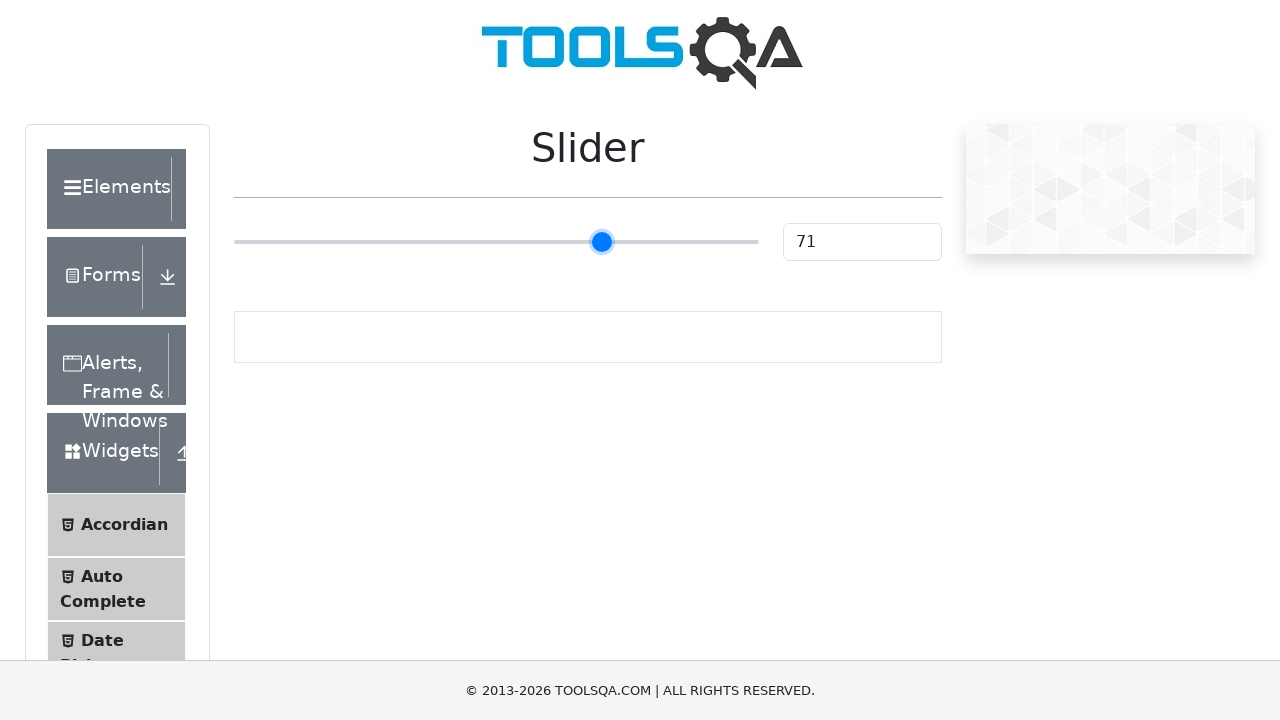

Pressed ArrowRight on slider (iteration 47/55) on input[type='range']
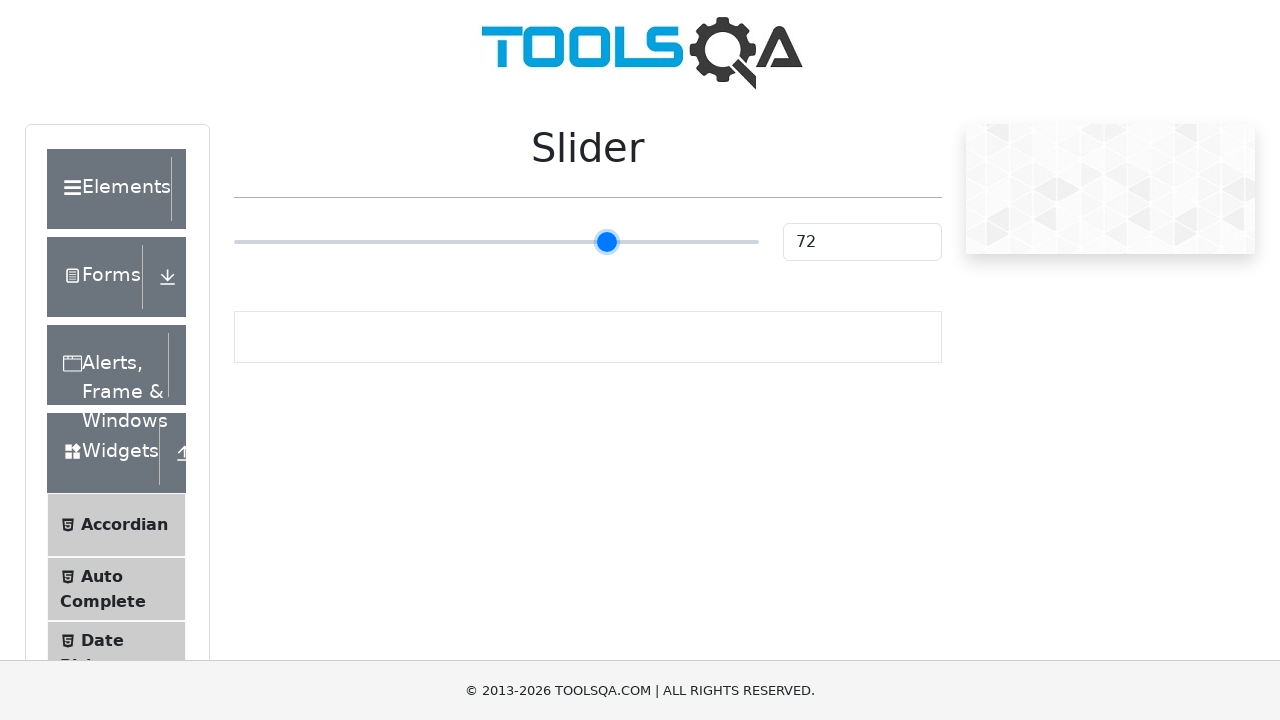

Pressed ArrowRight on slider (iteration 48/55) on input[type='range']
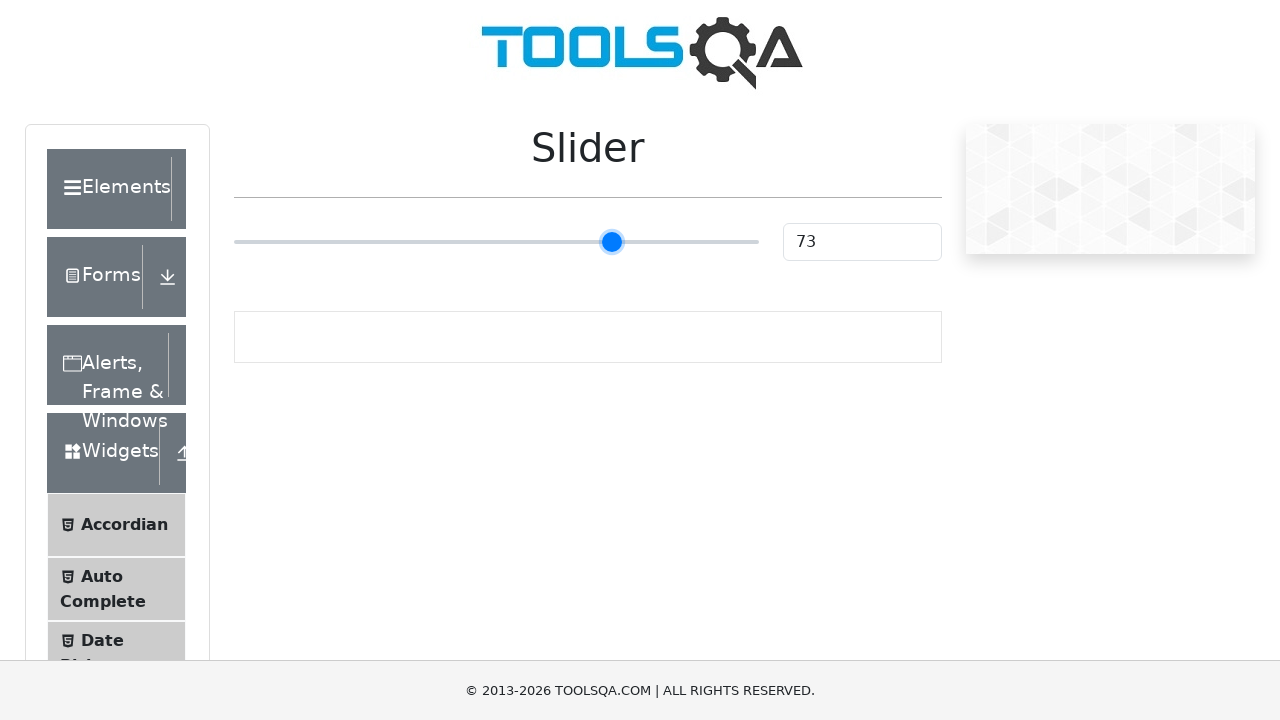

Pressed ArrowRight on slider (iteration 49/55) on input[type='range']
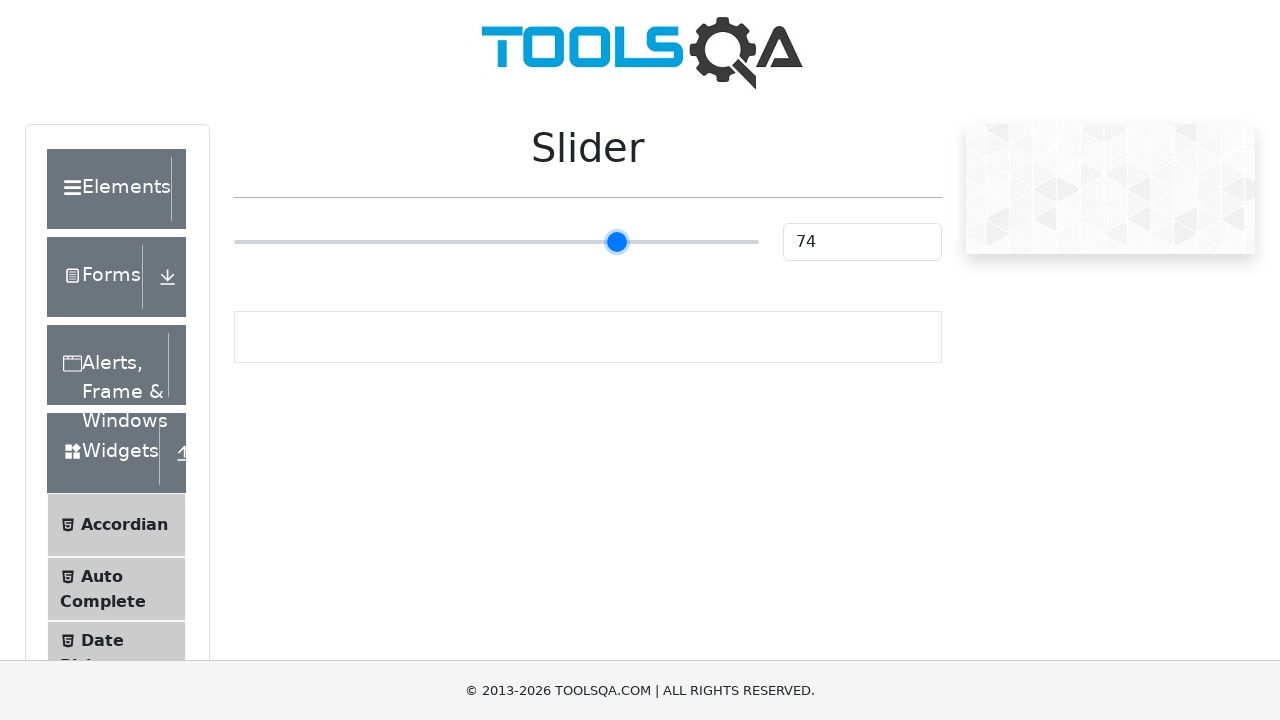

Pressed ArrowRight on slider (iteration 50/55) on input[type='range']
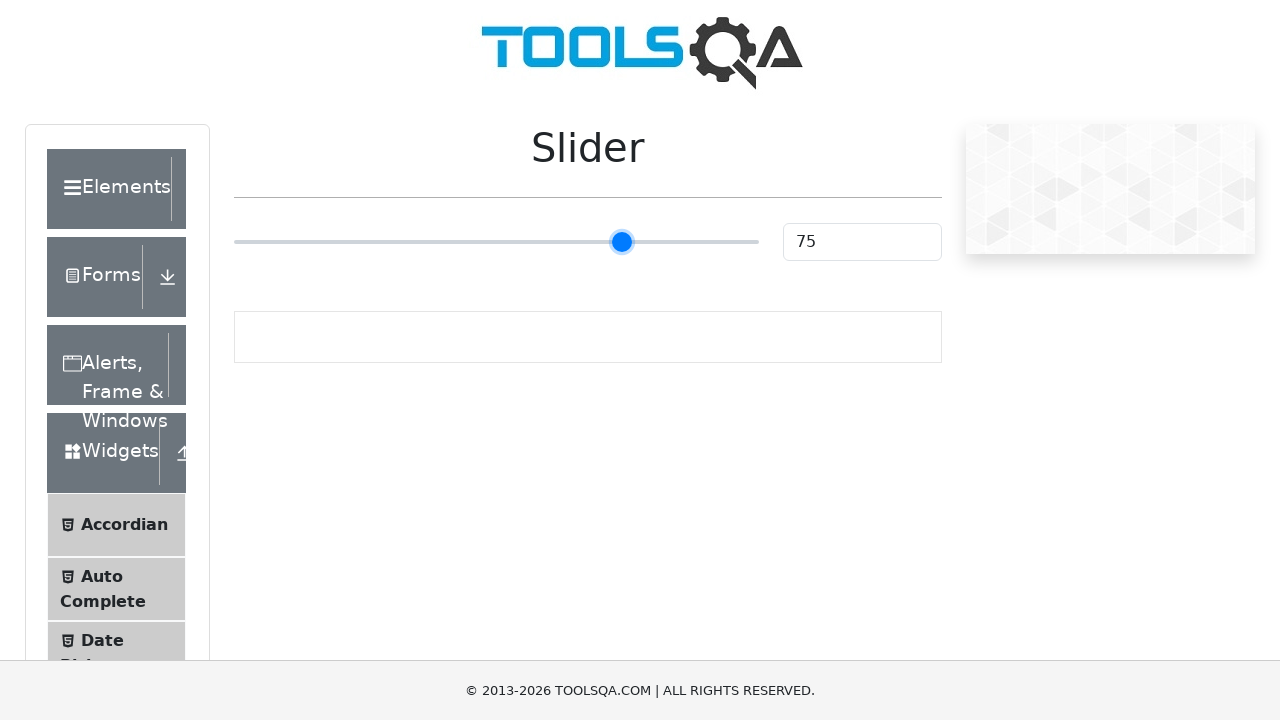

Pressed ArrowRight on slider (iteration 51/55) on input[type='range']
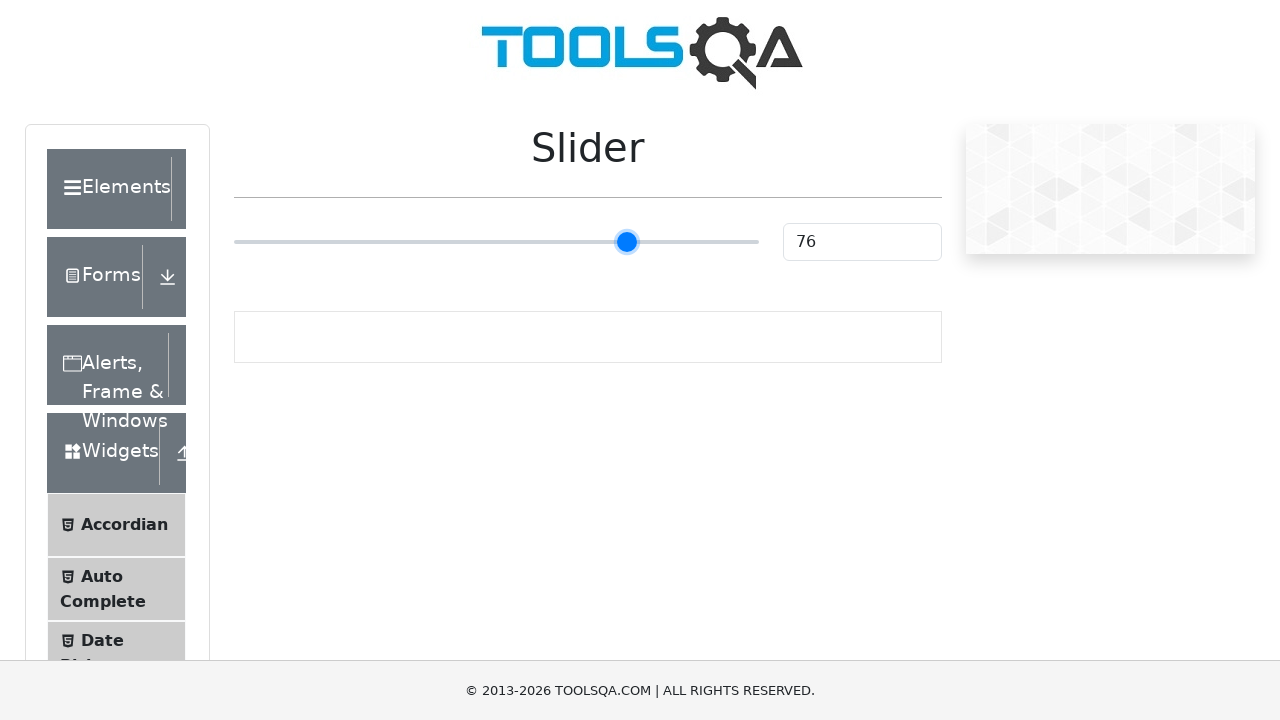

Pressed ArrowRight on slider (iteration 52/55) on input[type='range']
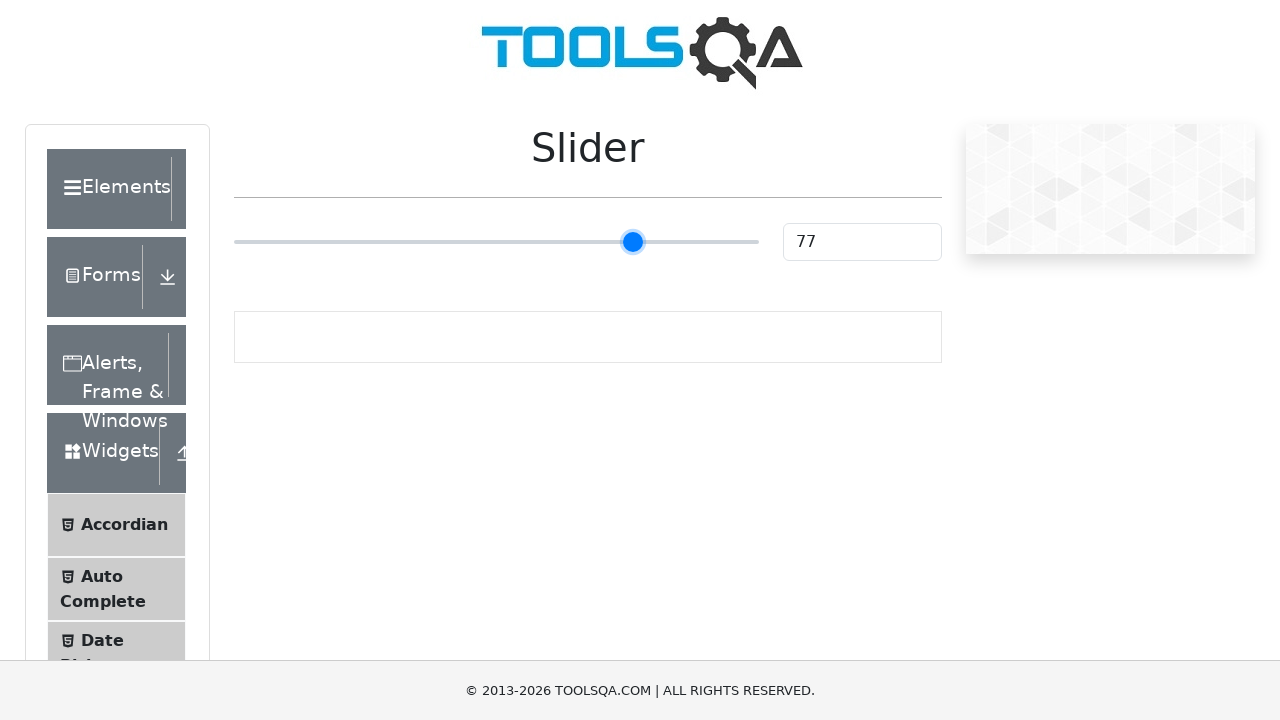

Pressed ArrowRight on slider (iteration 53/55) on input[type='range']
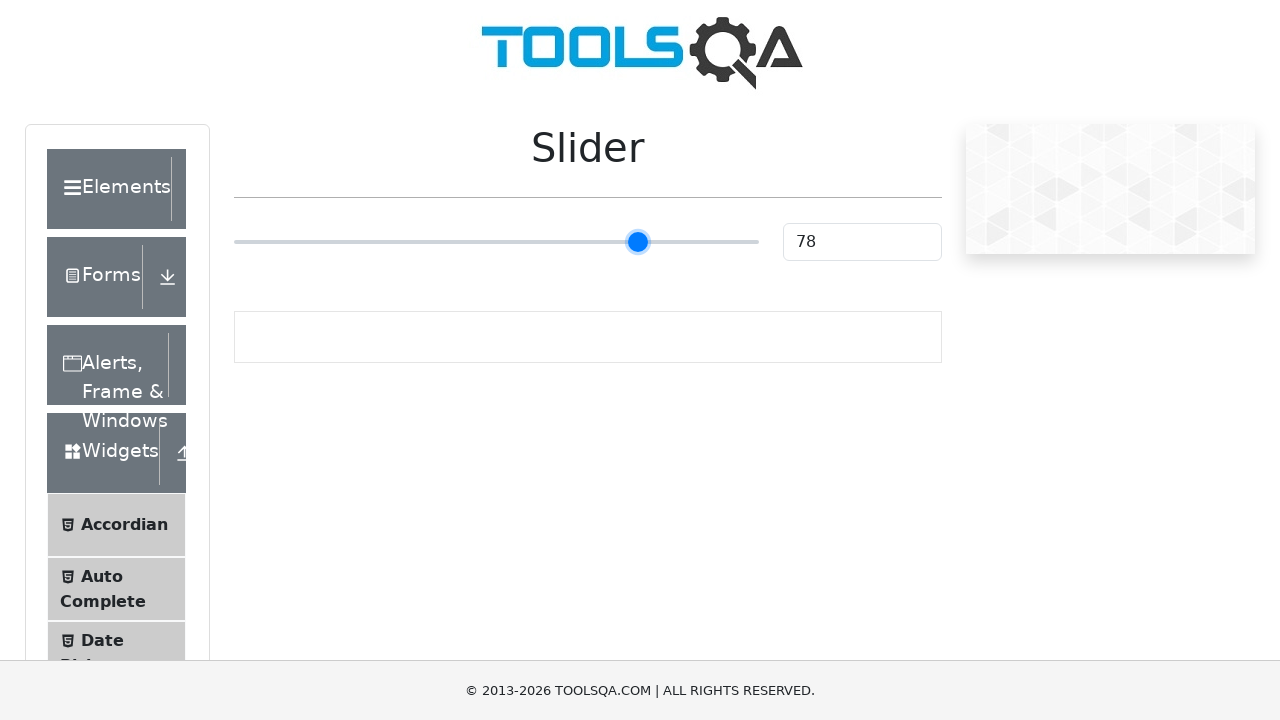

Pressed ArrowRight on slider (iteration 54/55) on input[type='range']
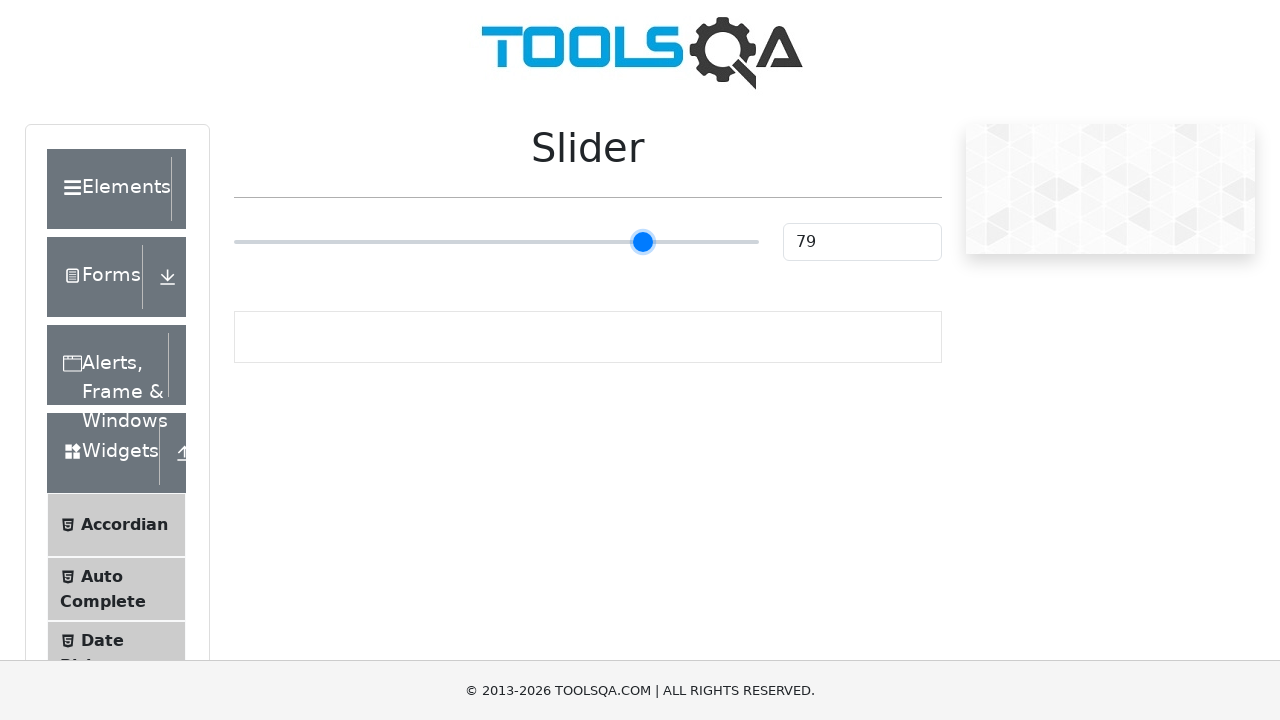

Pressed ArrowRight on slider (iteration 55/55) on input[type='range']
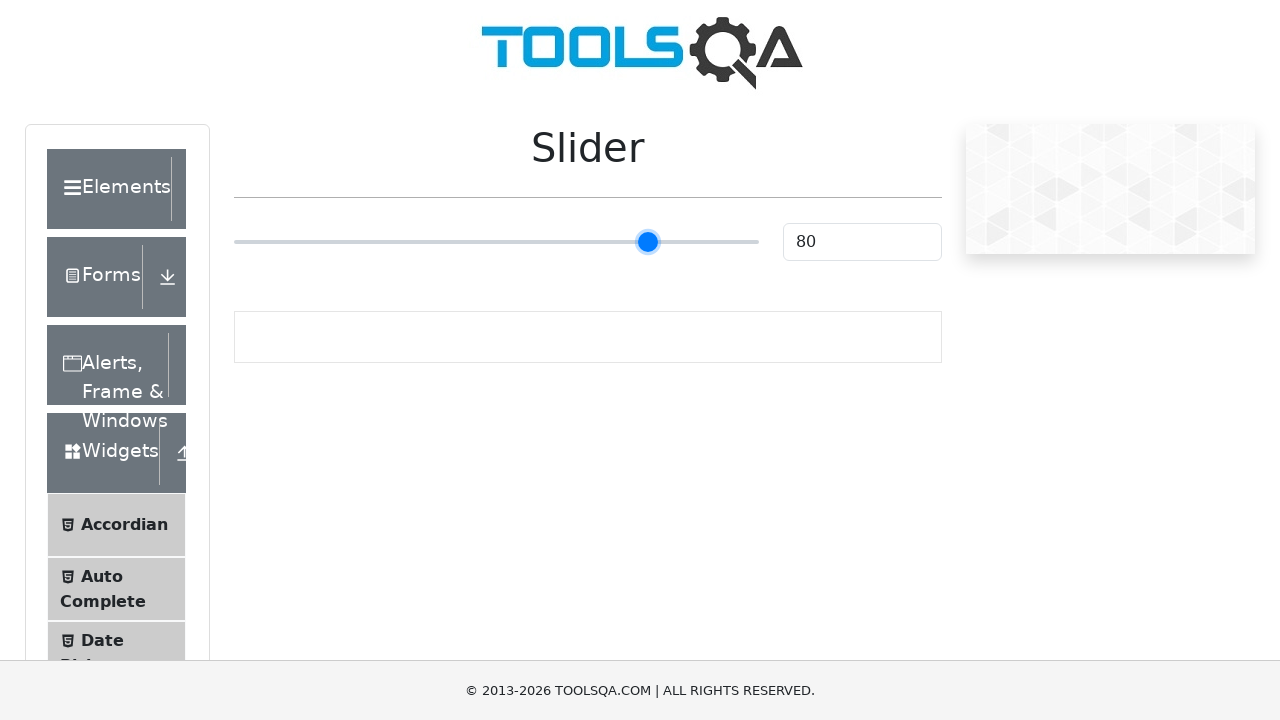

Slider value updated to 80
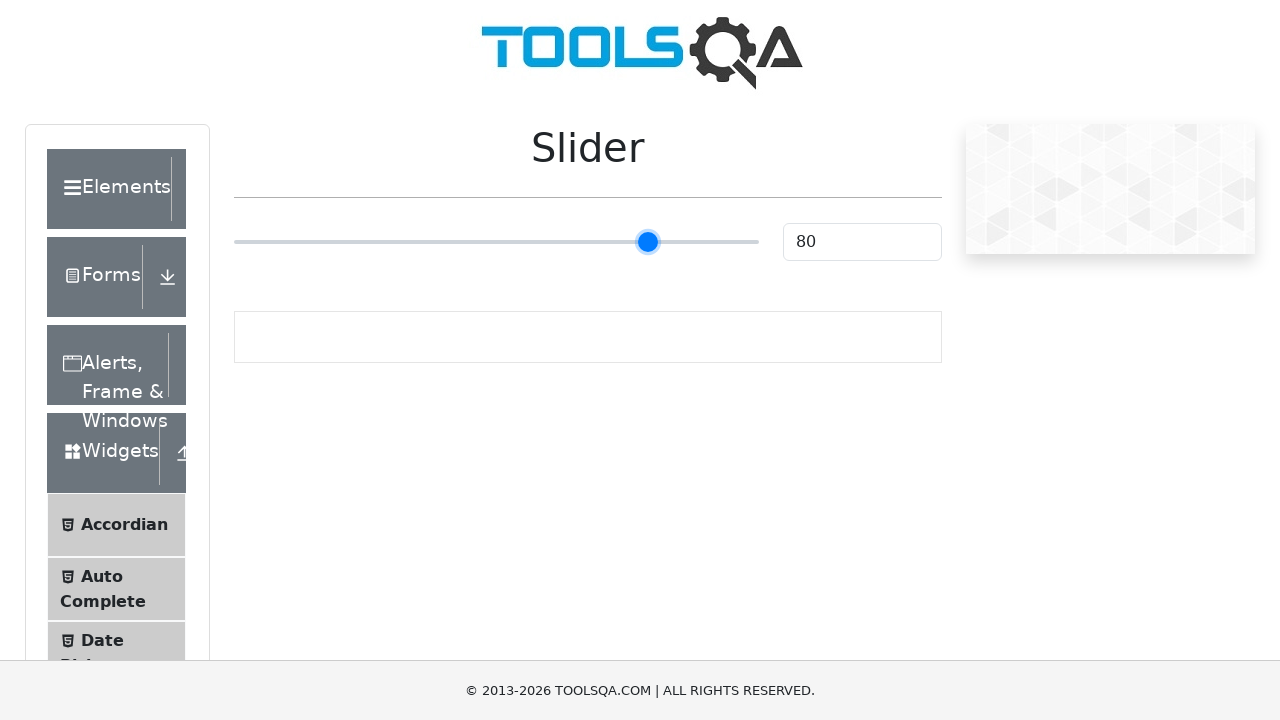

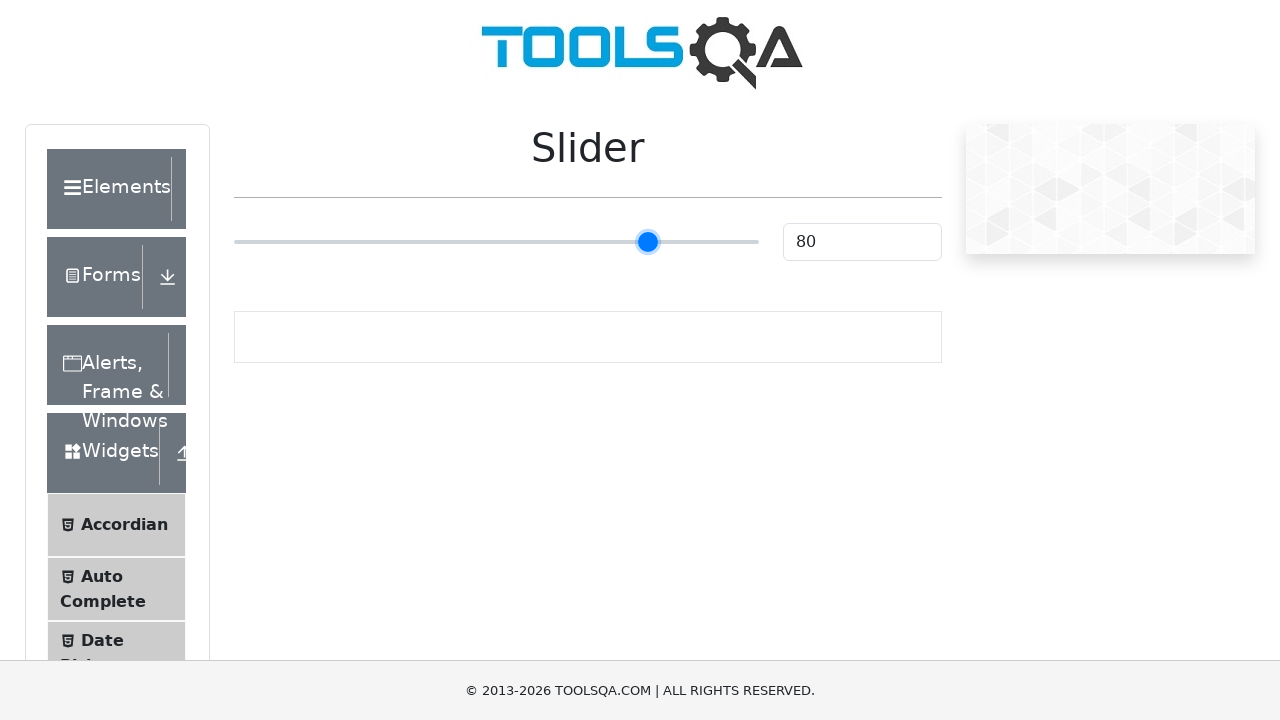